Tests adding multiple employees to an employee manager application by clicking 'Add Employee', selecting 'New Employee', and filling in name, phone, and title fields for four different employees.

Starting URL: https://devmountain-qa.github.io/employee-manager/1.2_Version/index.html

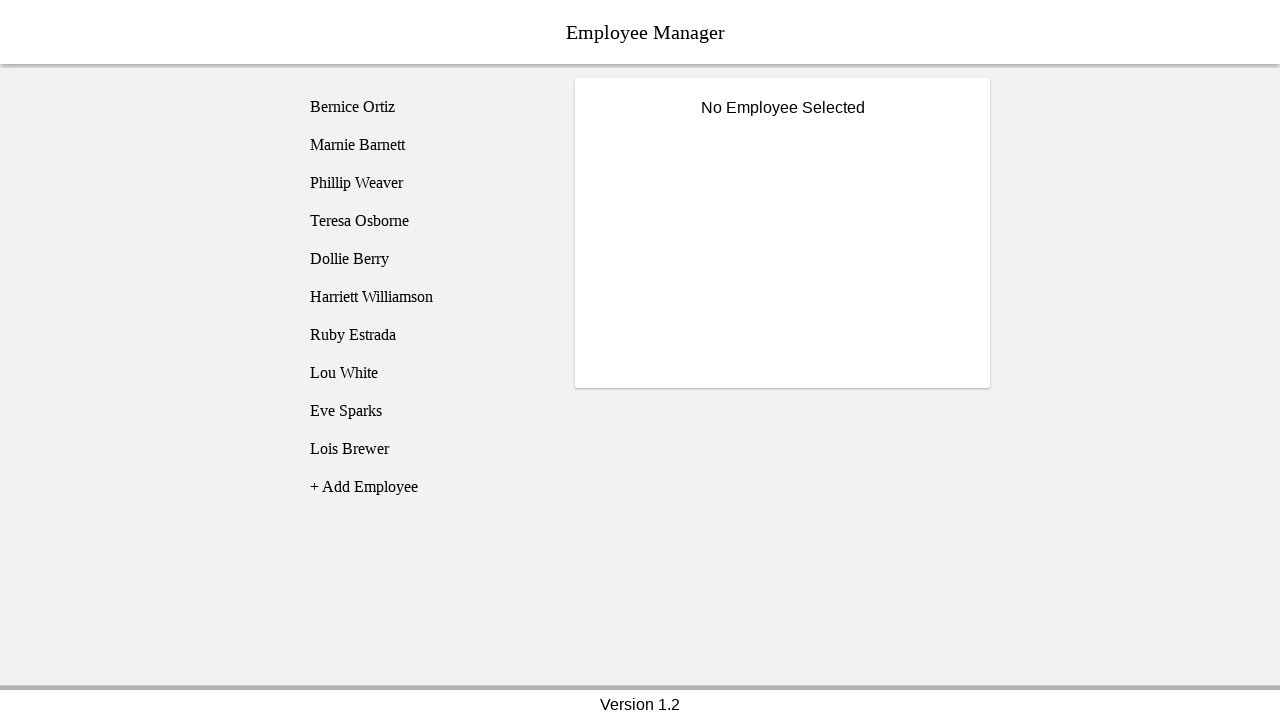

Clicked 'Add Employee' button to add Leo at (425, 487) on [name='addEmployee']
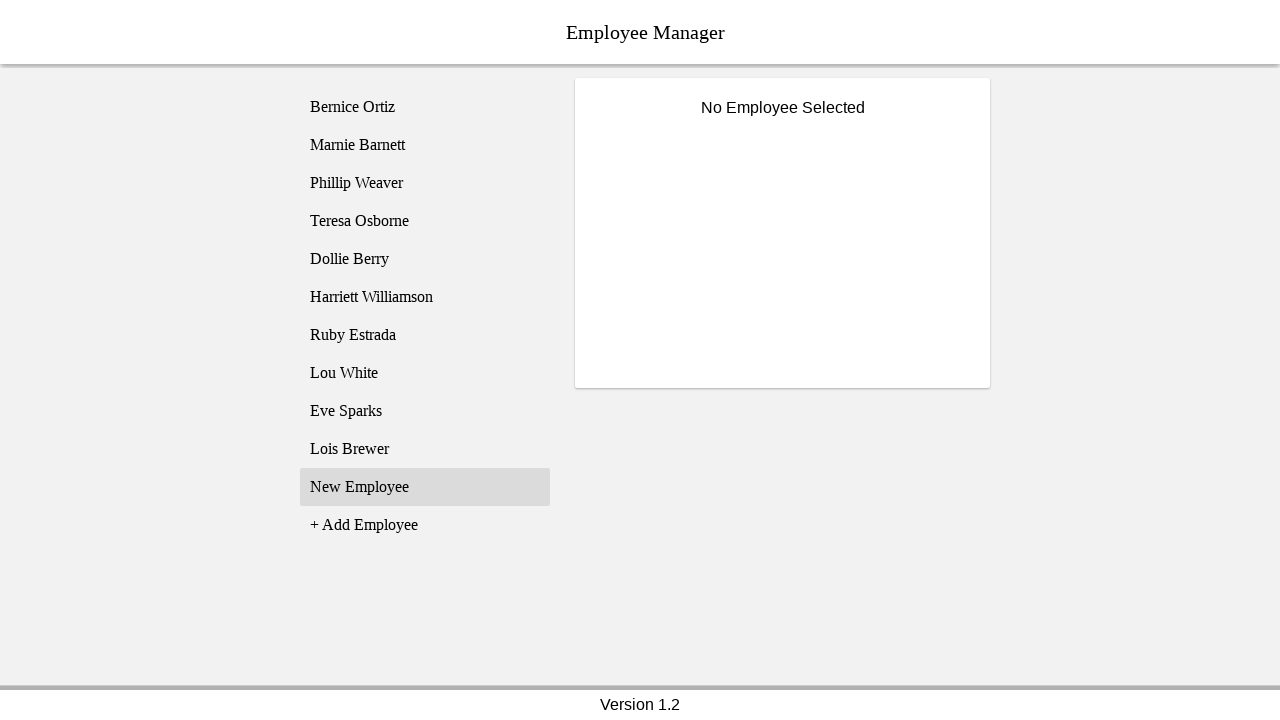

Selected 'New Employee' option from dropdown at (425, 487) on xpath=//li[text() = 'New Employee']
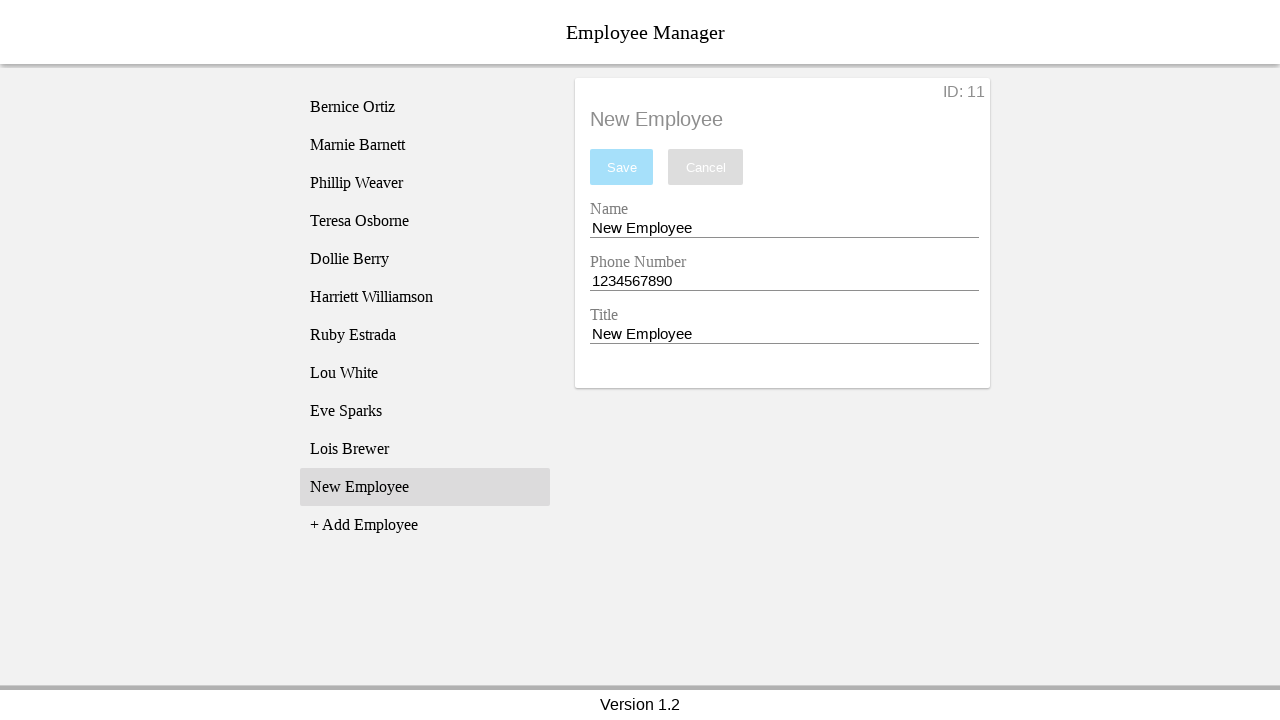

Cleared name entry field on [name='nameEntry']
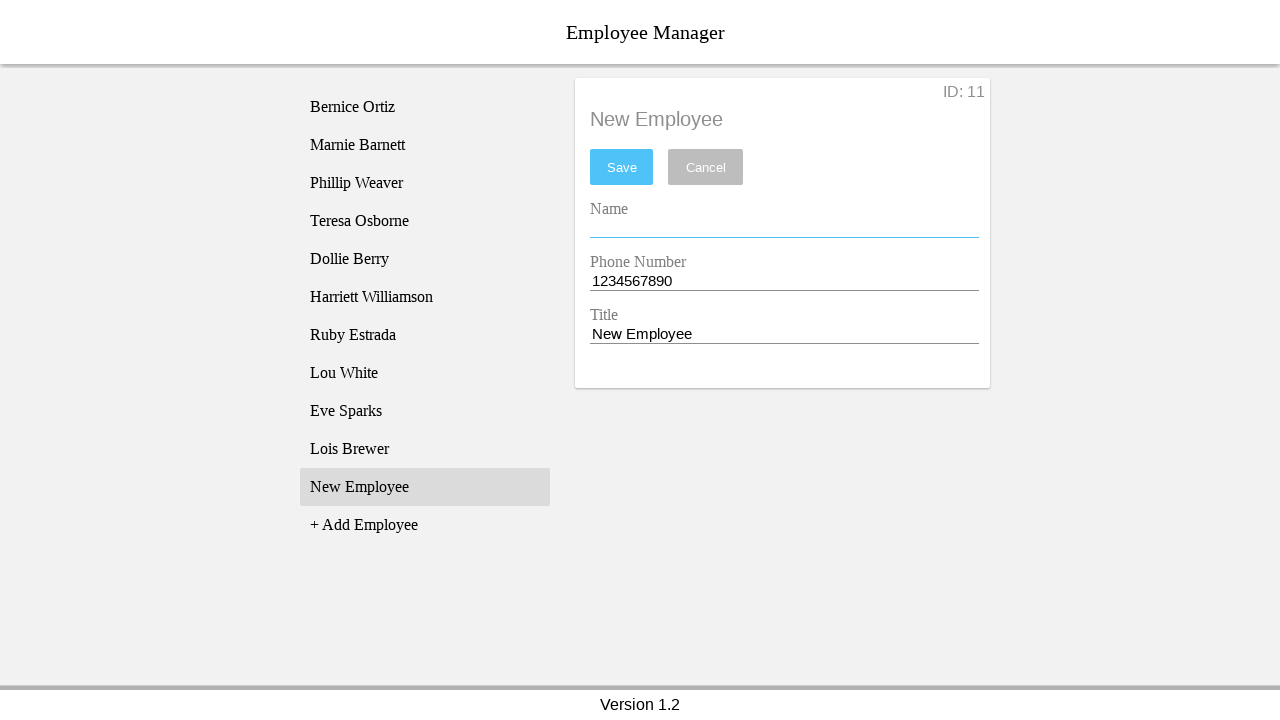

Filled name field with 'Leo' on [name='nameEntry']
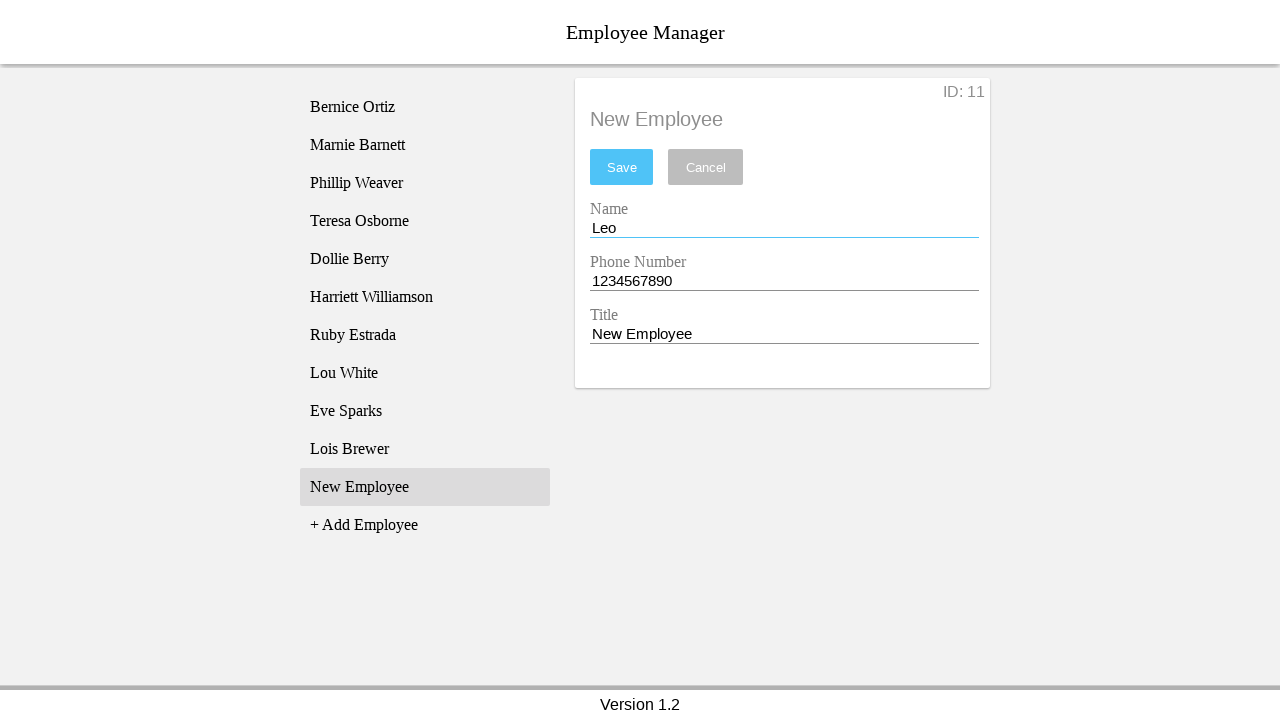

Cleared phone entry field on [name='phoneEntry']
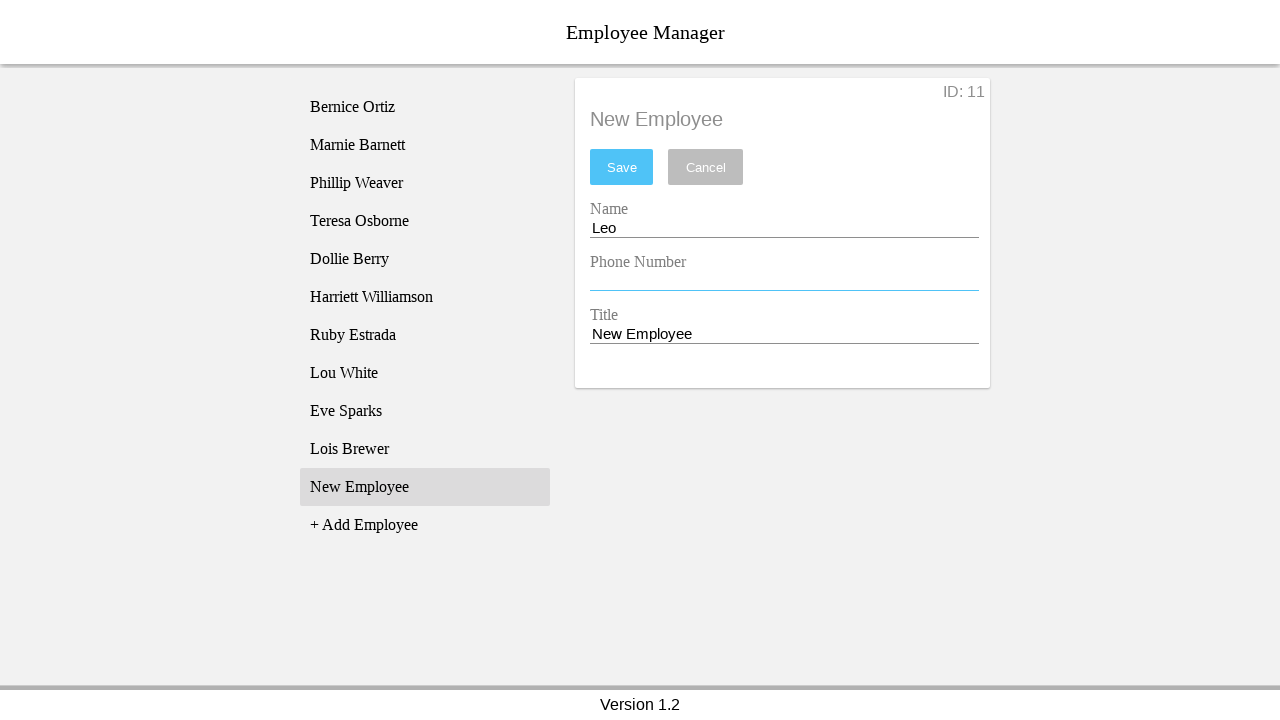

Filled phone field with '8082349831' on [name='phoneEntry']
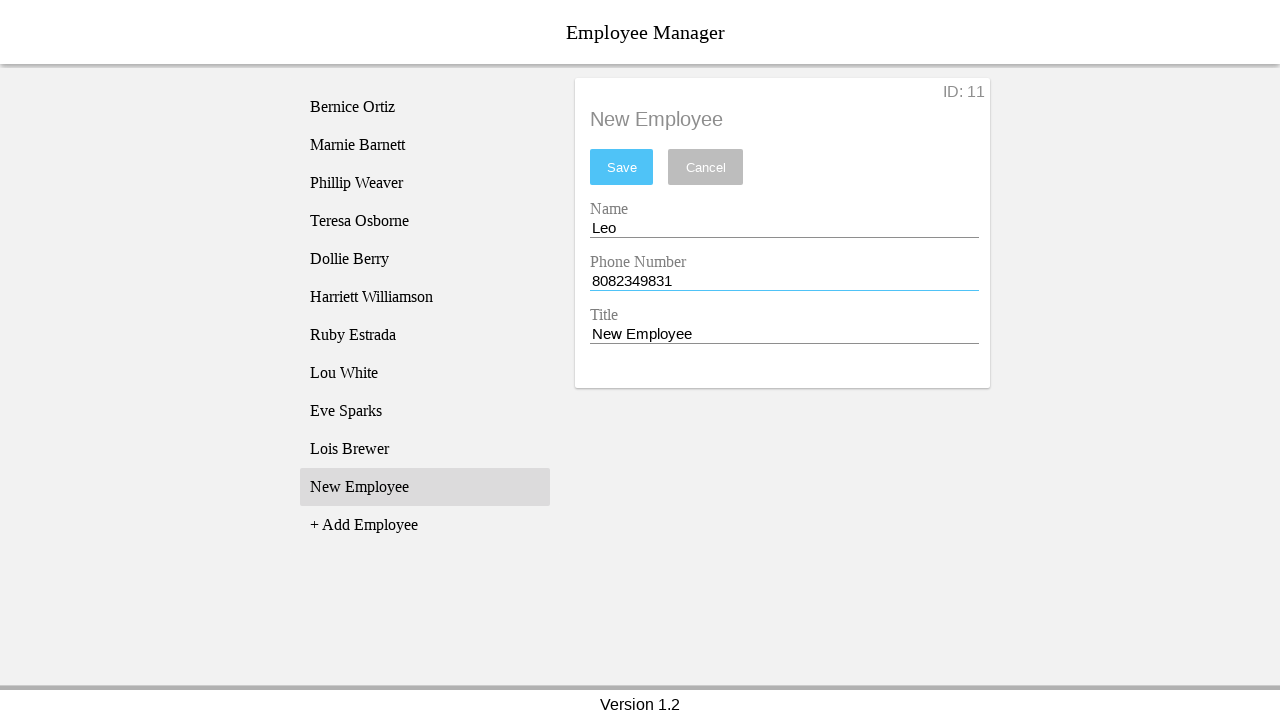

Cleared title entry field on [name='titleEntry']
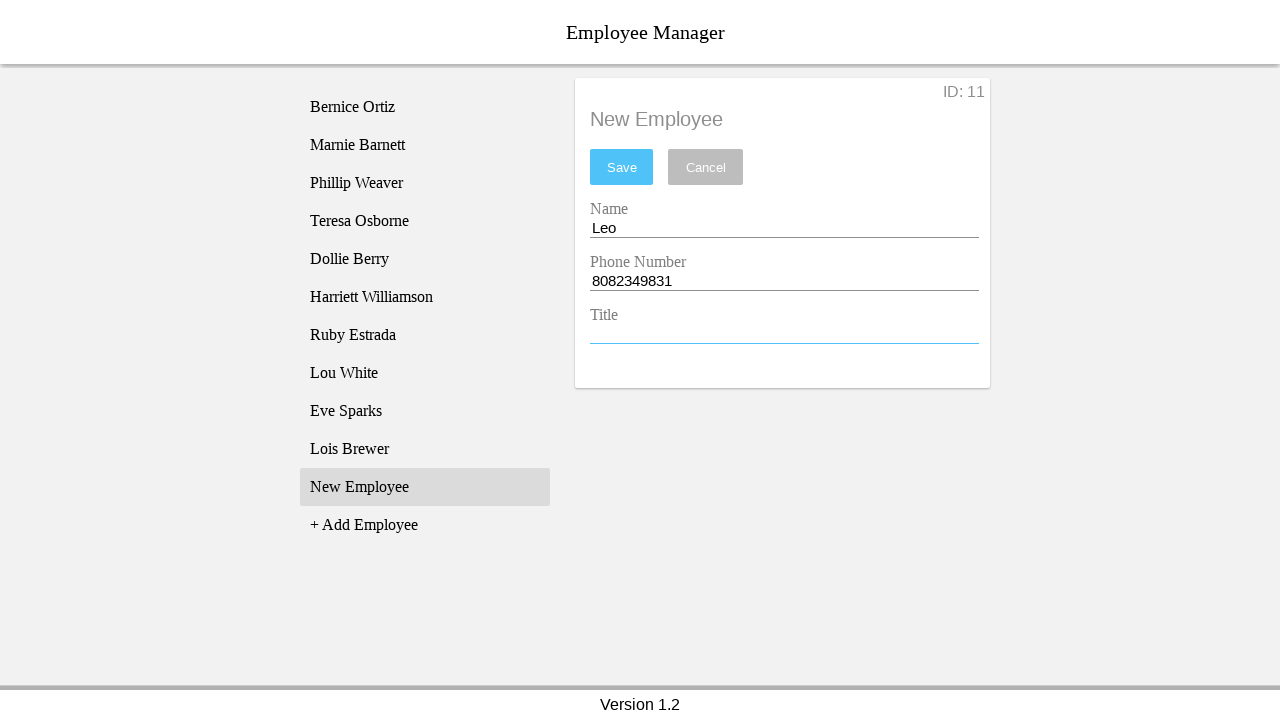

Filled title field with 'yellow' on [name='titleEntry']
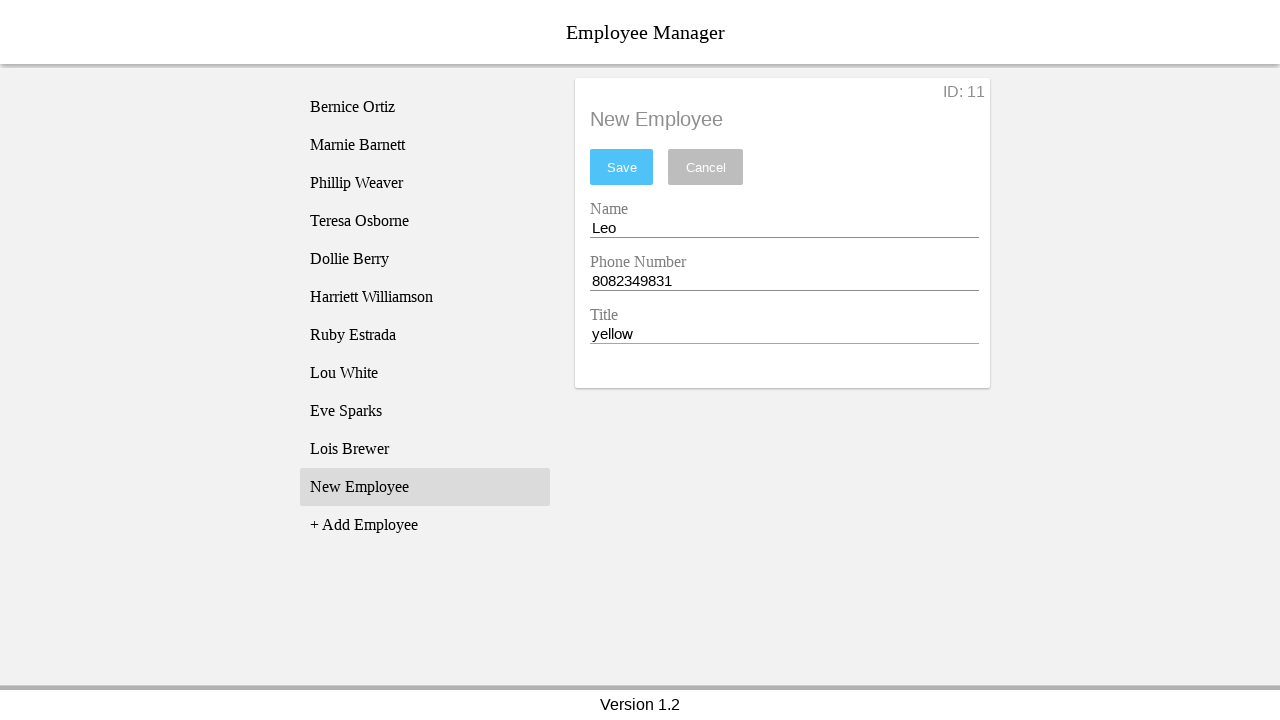

Clicked save button to add Leo as employee at (622, 167) on #saveBtn
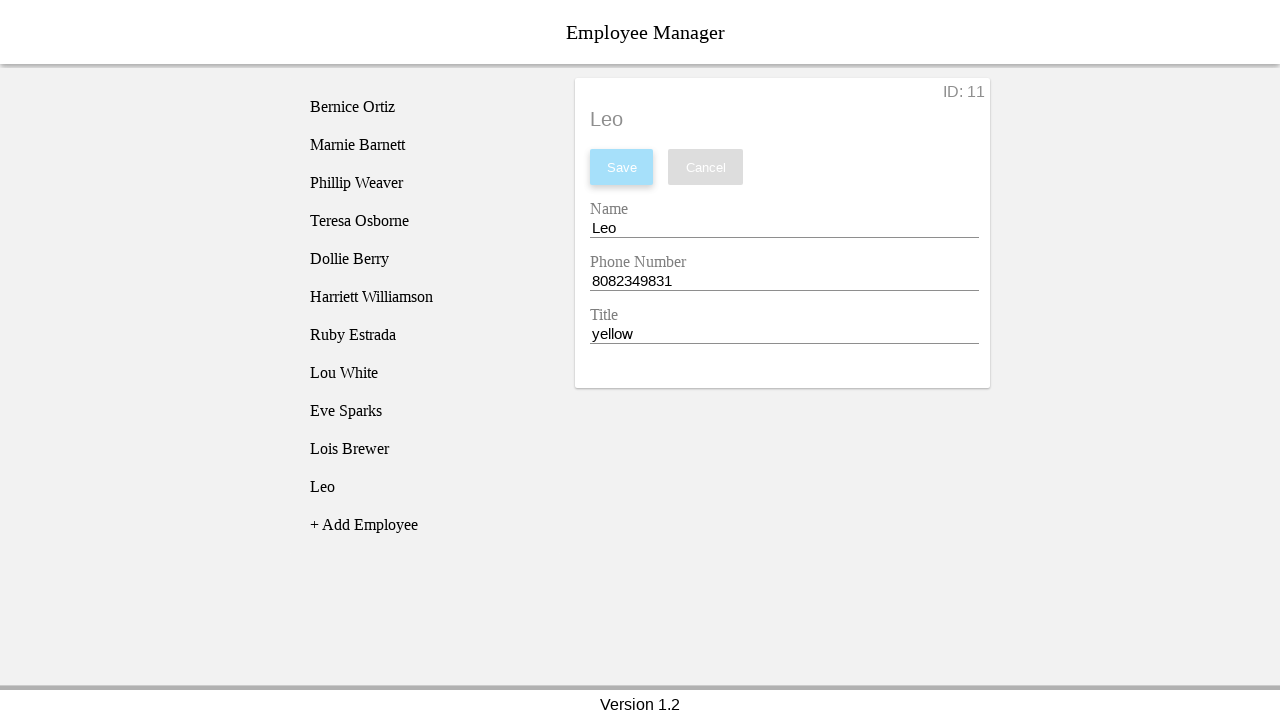

Clicked 'Add Employee' button to add Rafael at (425, 525) on [name='addEmployee']
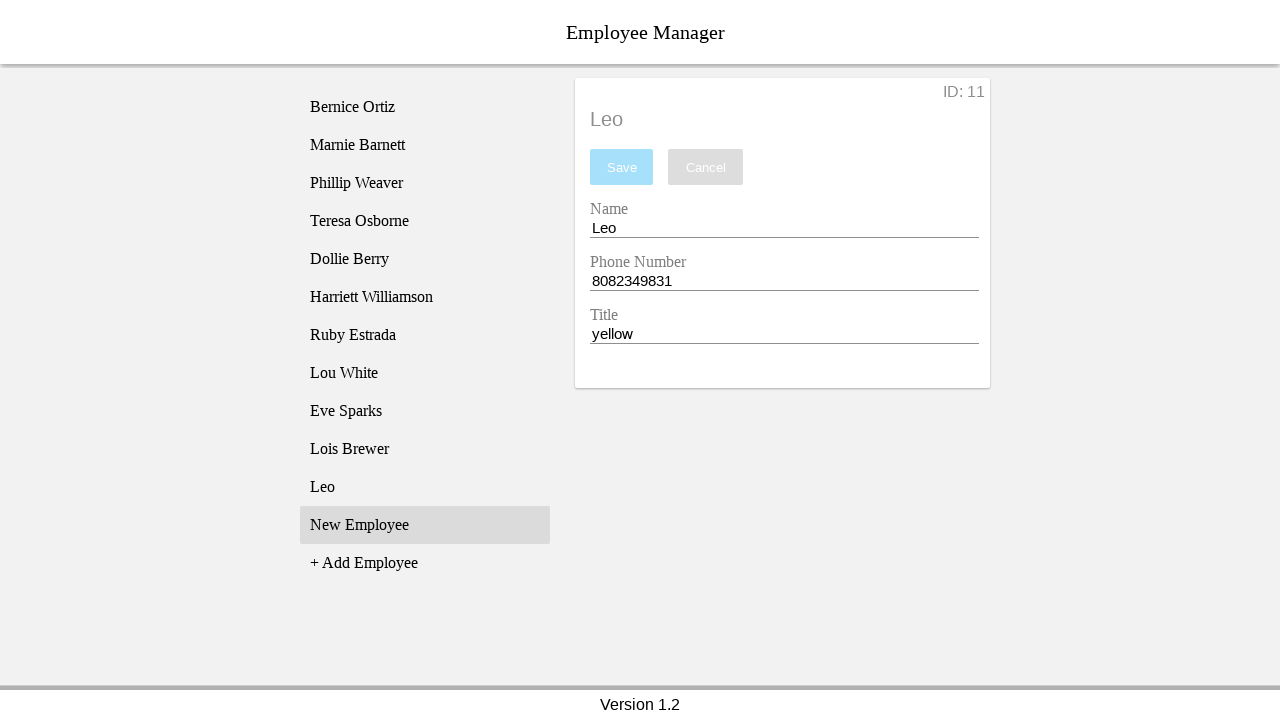

Selected 'New Employee' option from dropdown at (425, 525) on xpath=//li[text() = 'New Employee']
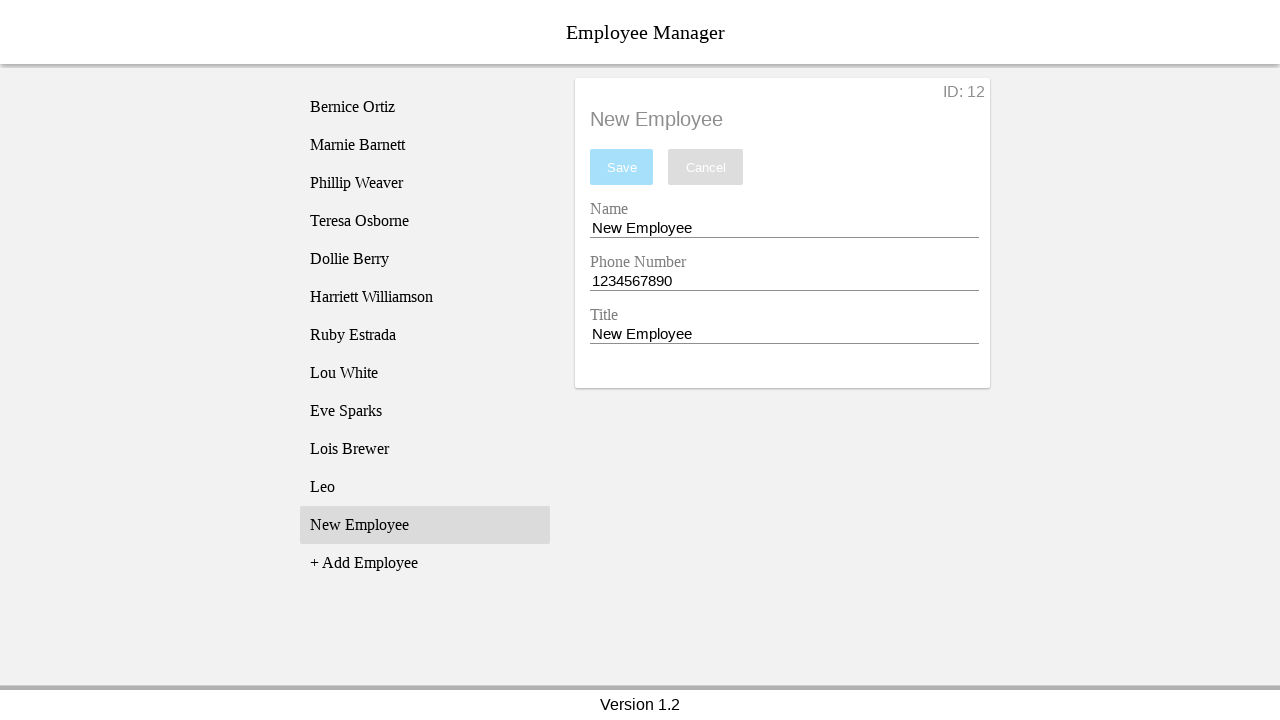

Cleared name entry field on [name='nameEntry']
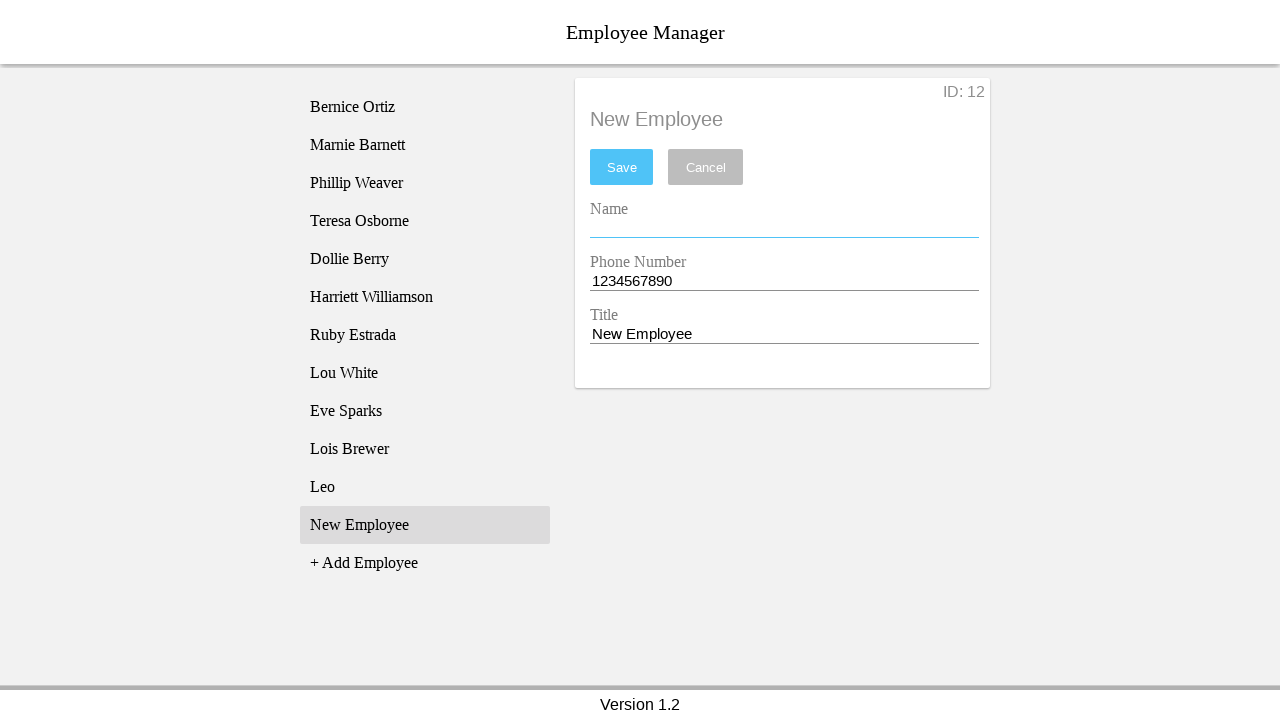

Filled name field with 'Rafael' on [name='nameEntry']
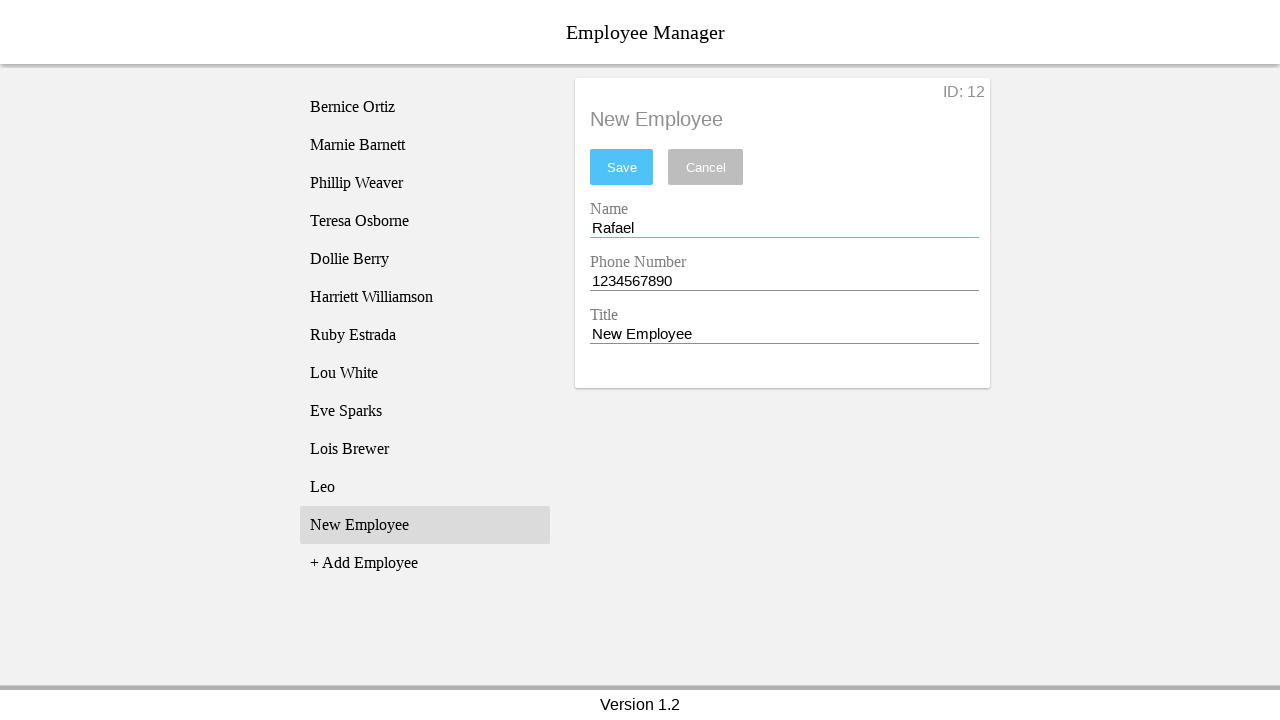

Cleared phone entry field on [name='phoneEntry']
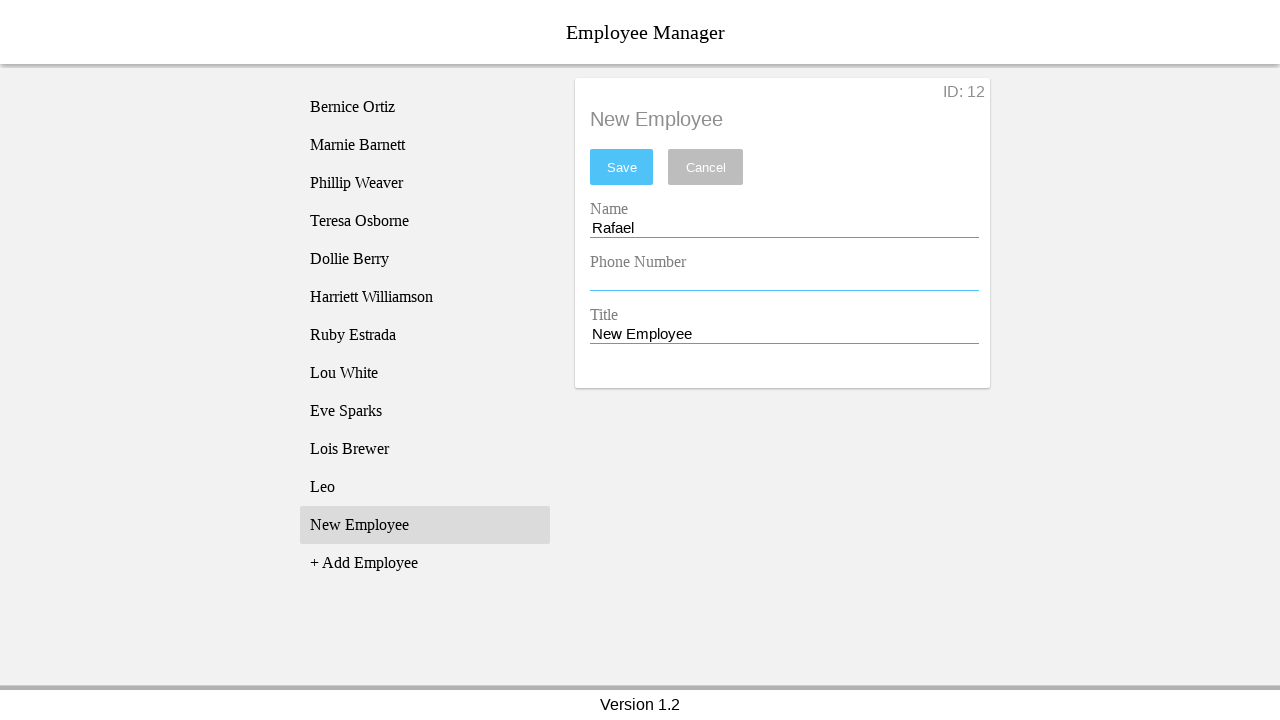

Filled phone field with '8082349832' on [name='phoneEntry']
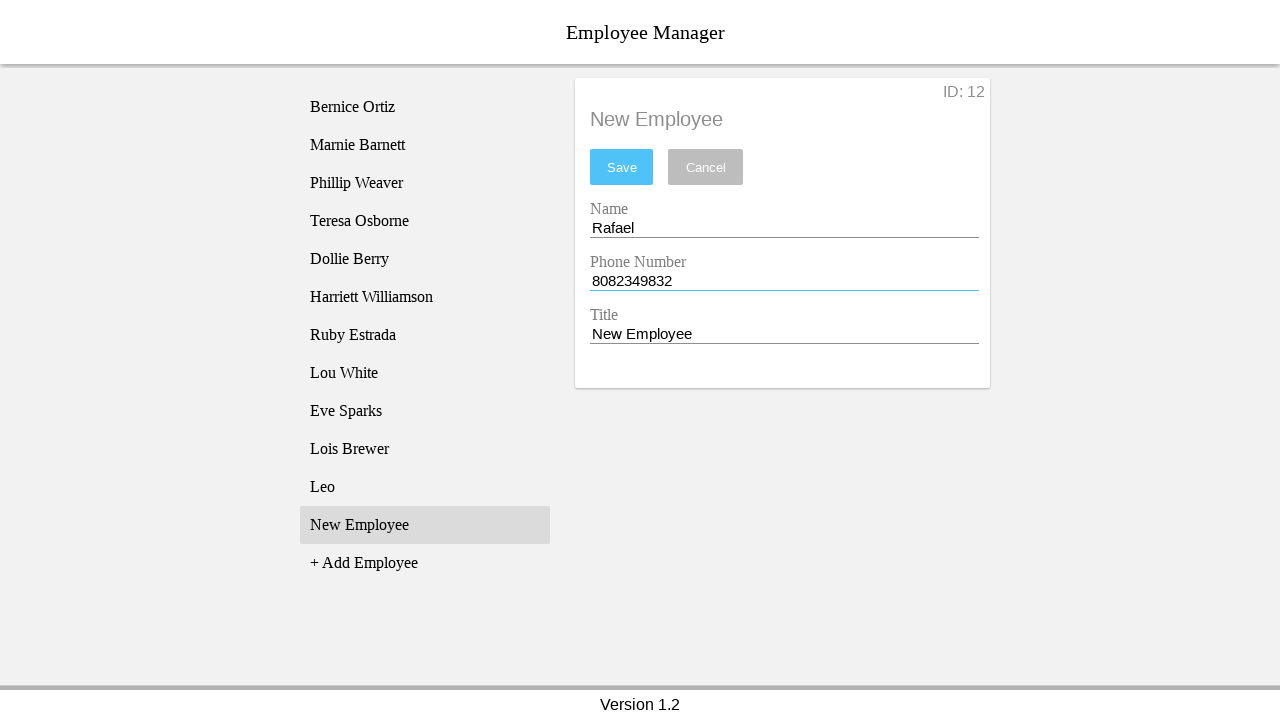

Cleared title entry field on [name='titleEntry']
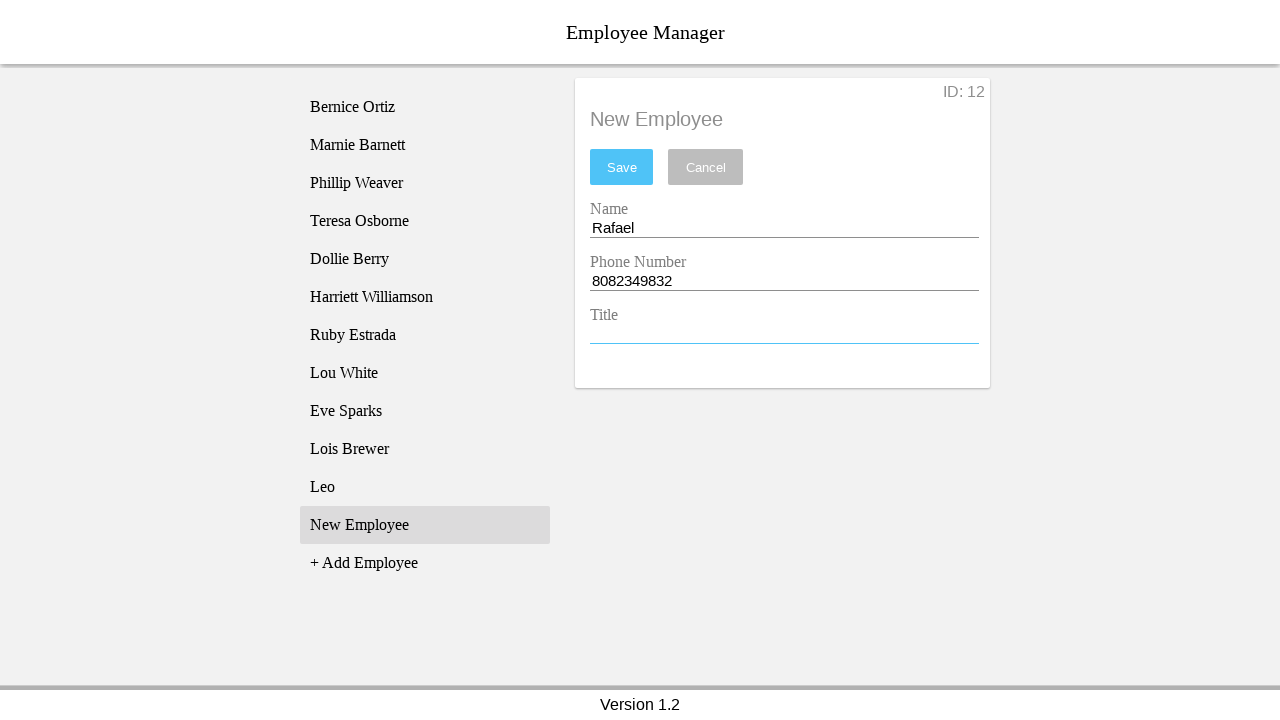

Filled title field with 'red' on [name='titleEntry']
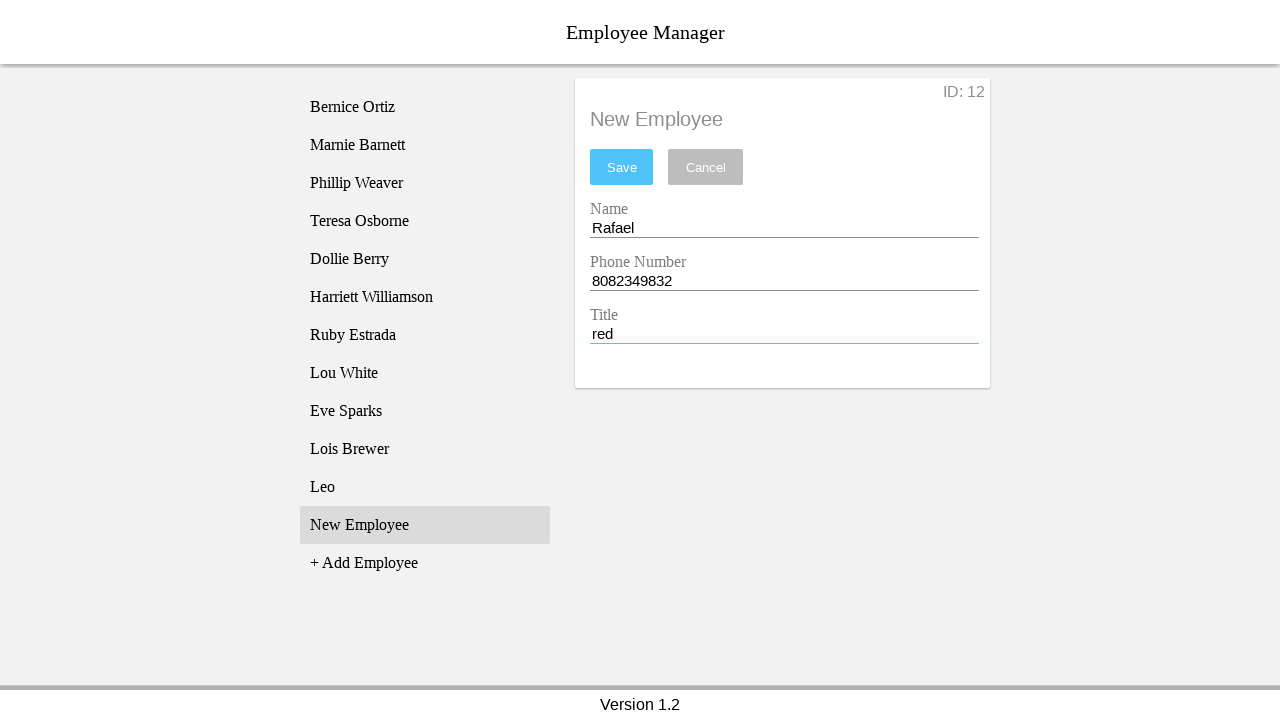

Clicked save button to add Rafael as employee at (622, 167) on #saveBtn
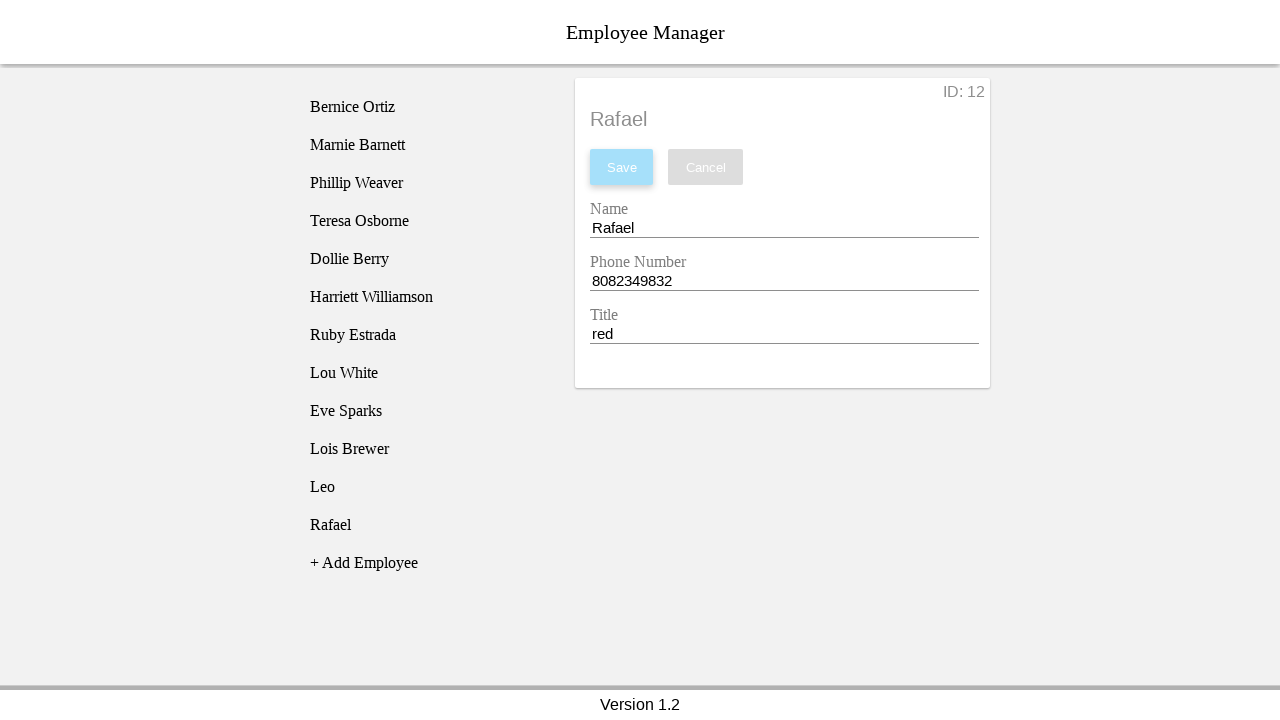

Clicked 'Add Employee' button to add Donatello at (425, 563) on [name='addEmployee']
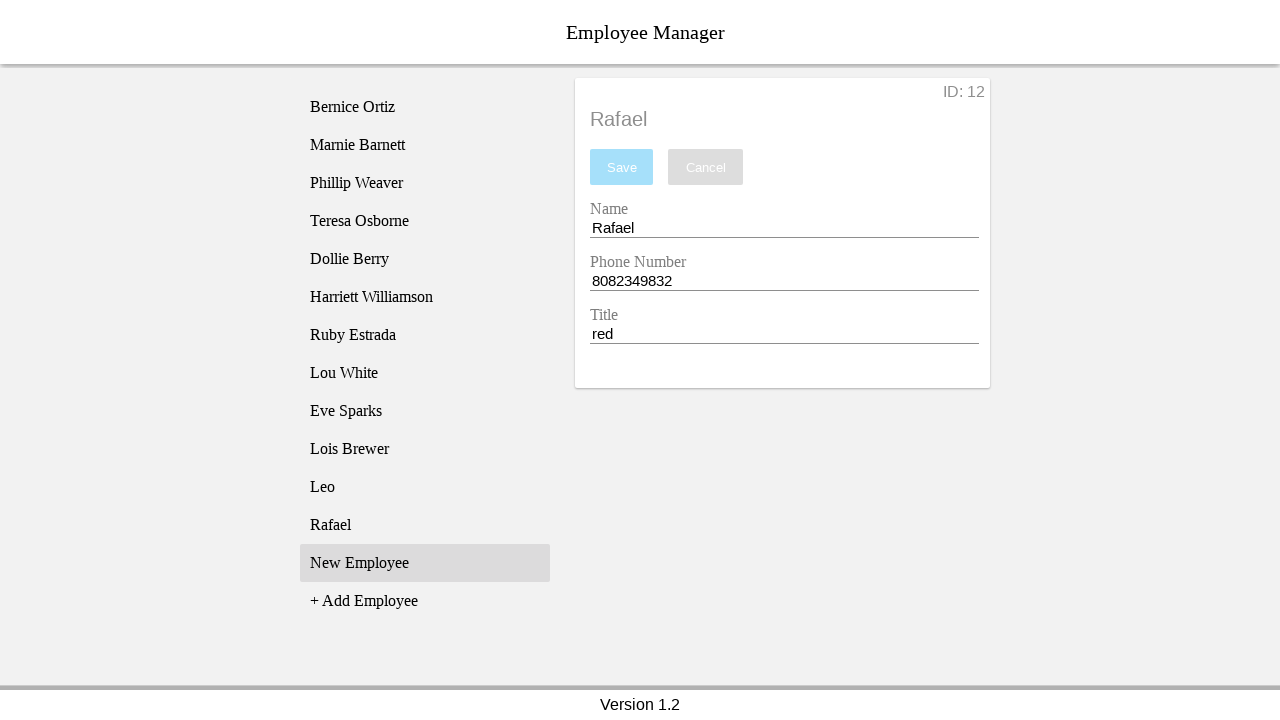

Selected 'New Employee' option from dropdown at (425, 563) on xpath=//li[text() = 'New Employee']
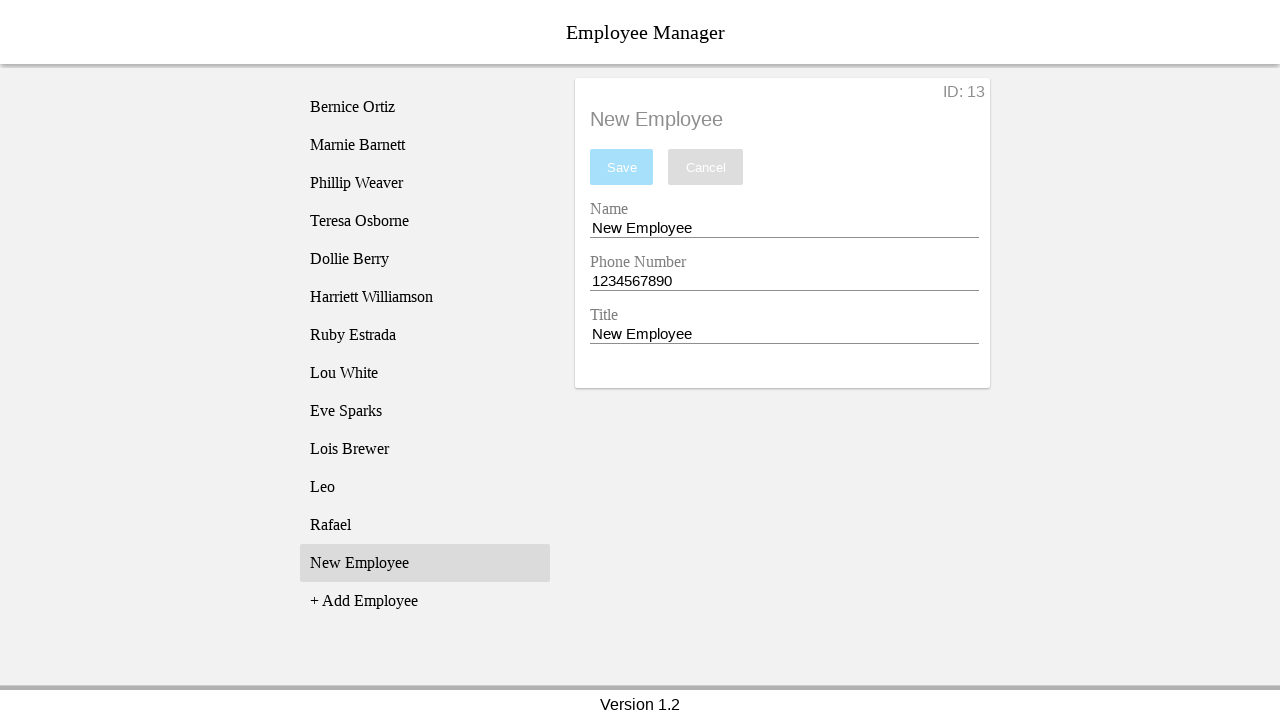

Cleared name entry field on [name='nameEntry']
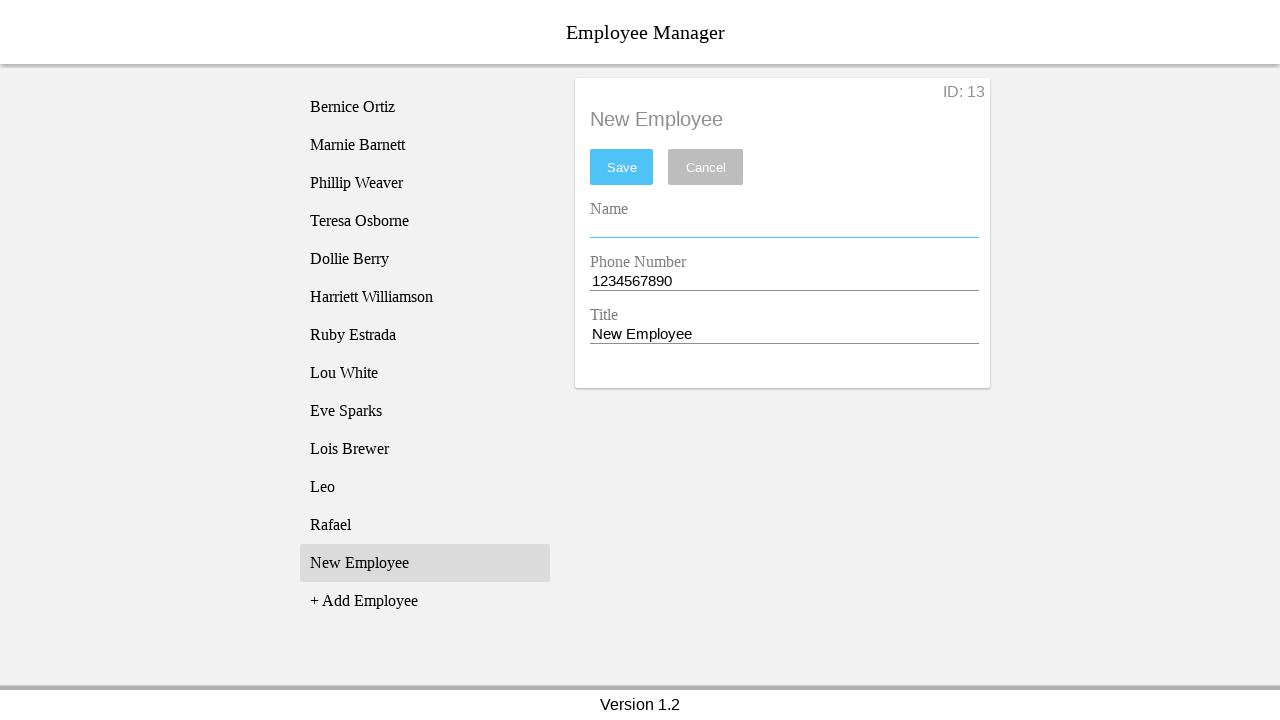

Filled name field with 'Donatello' on [name='nameEntry']
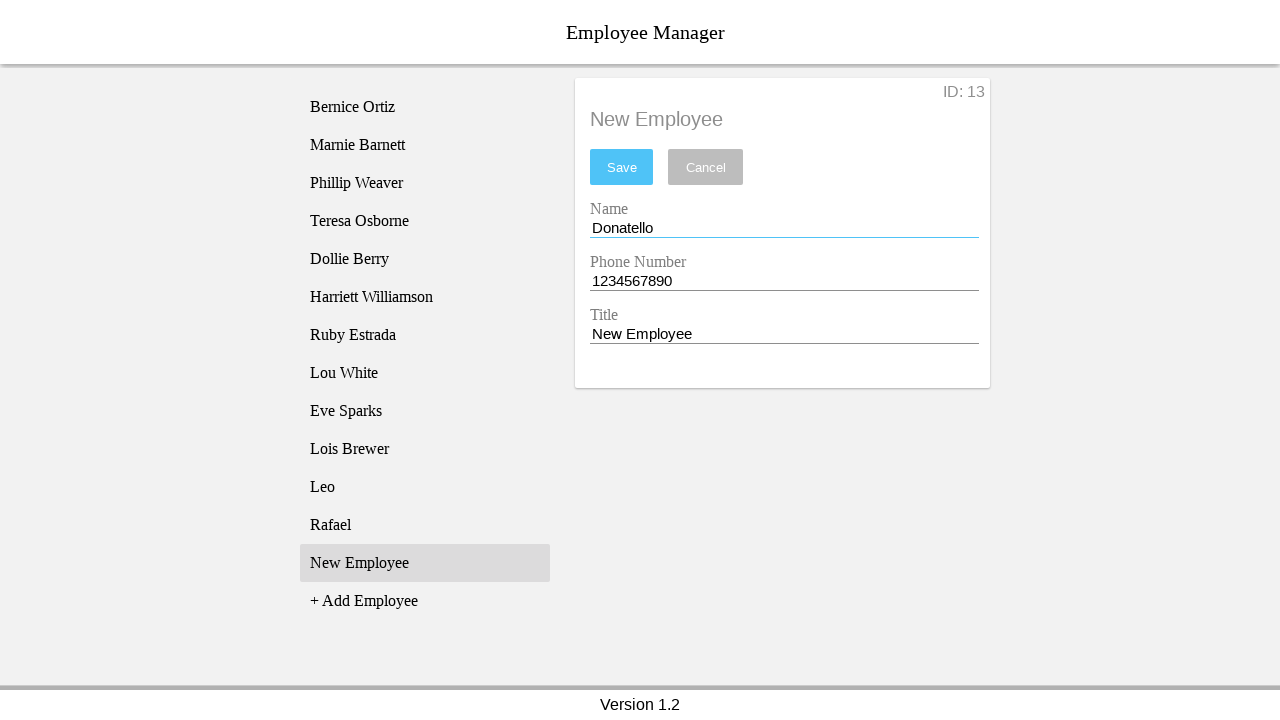

Cleared phone entry field on [name='phoneEntry']
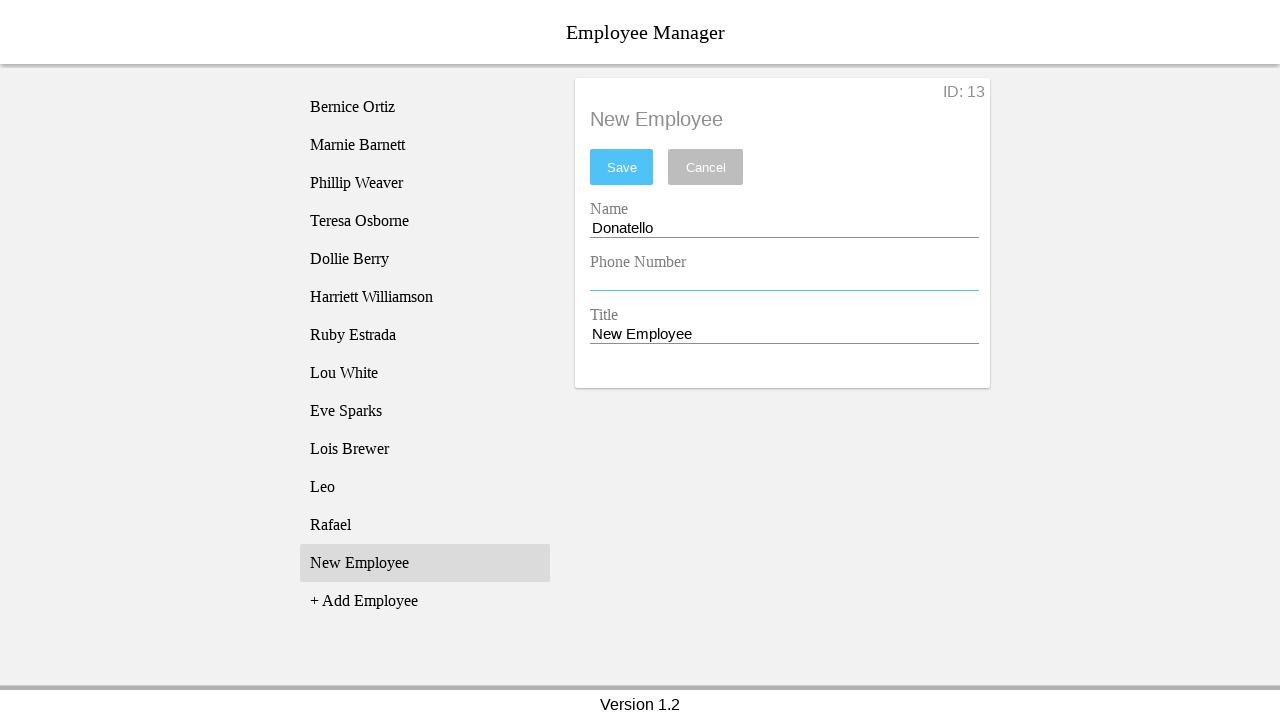

Filled phone field with '8082349833' on [name='phoneEntry']
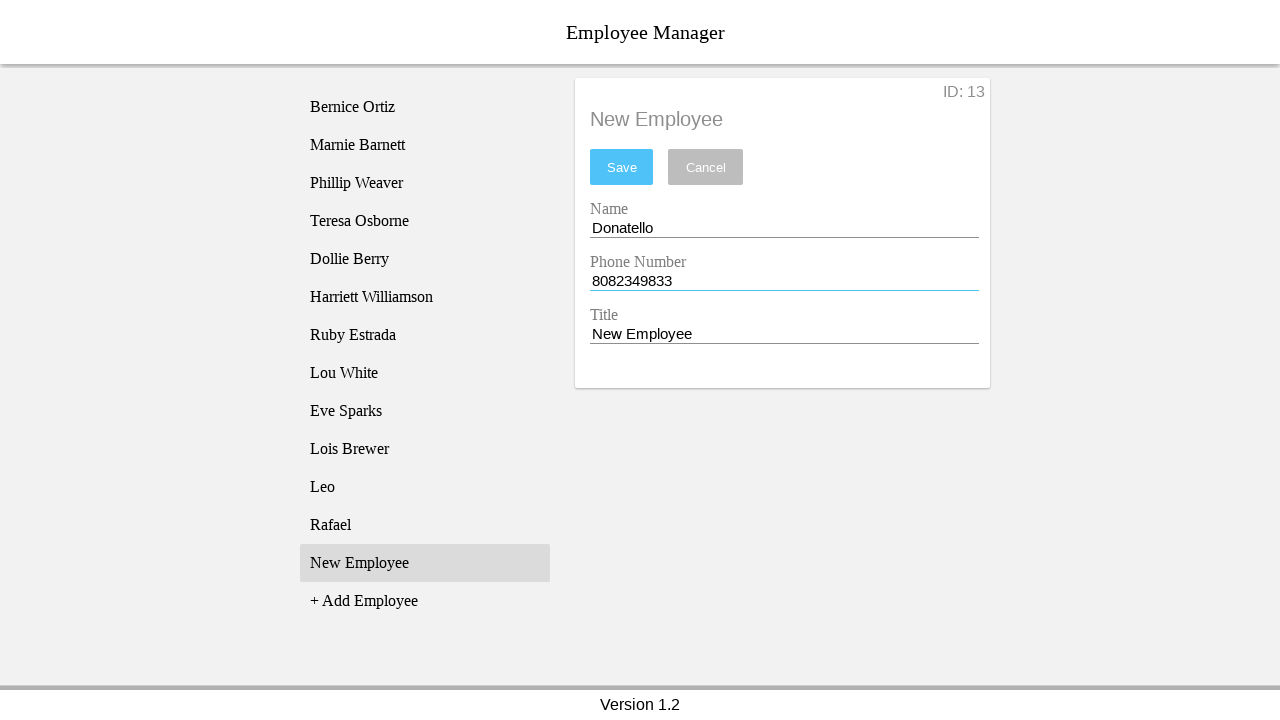

Cleared title entry field on [name='titleEntry']
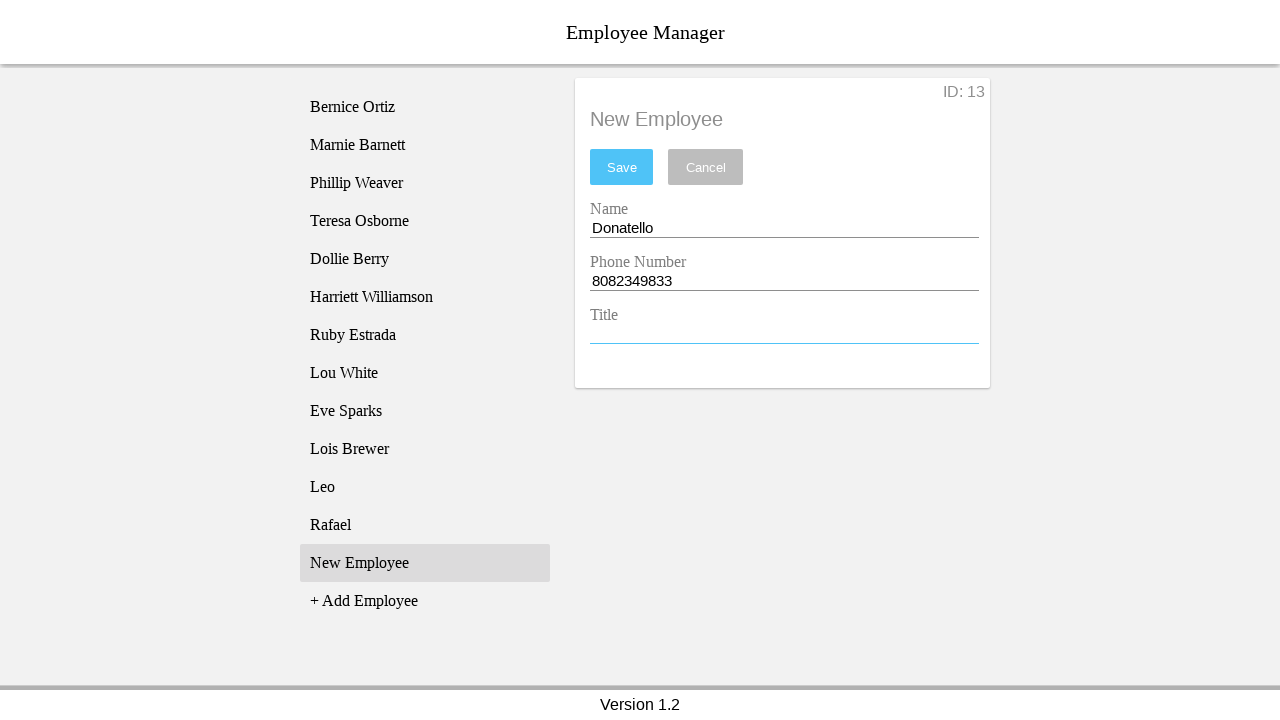

Filled title field with 'purple' on [name='titleEntry']
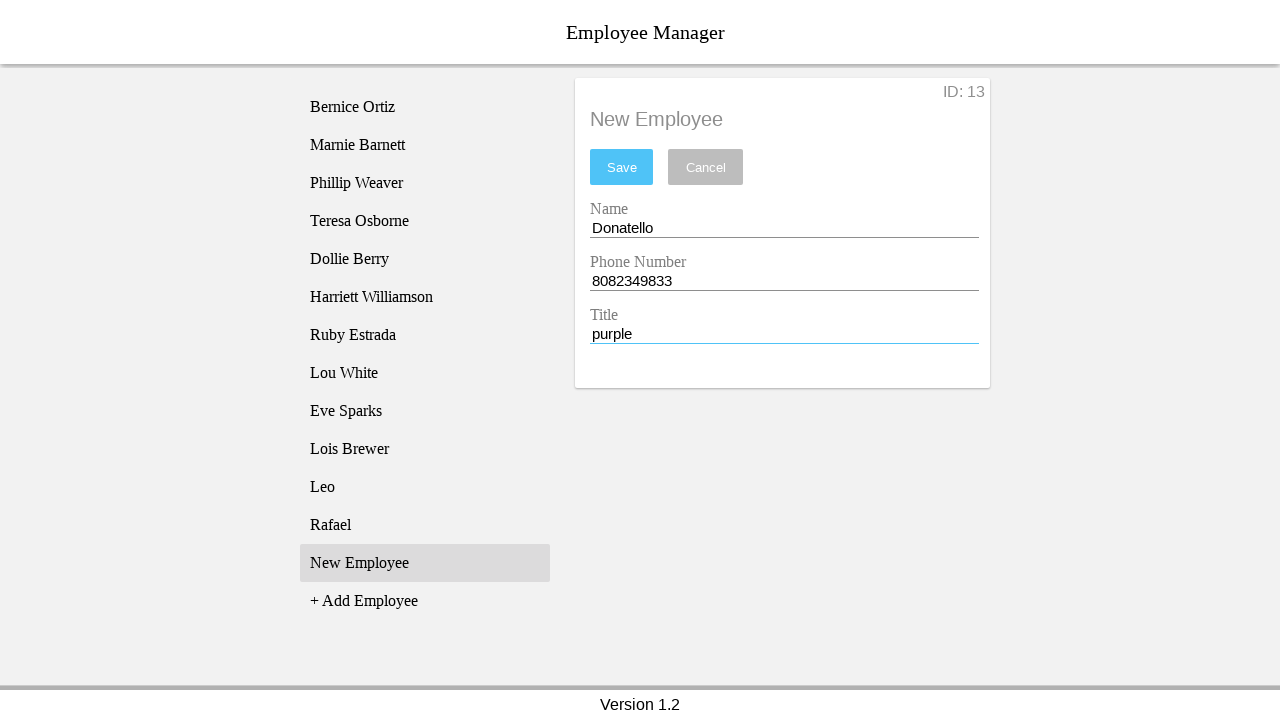

Clicked save button to add Donatello as employee at (622, 167) on #saveBtn
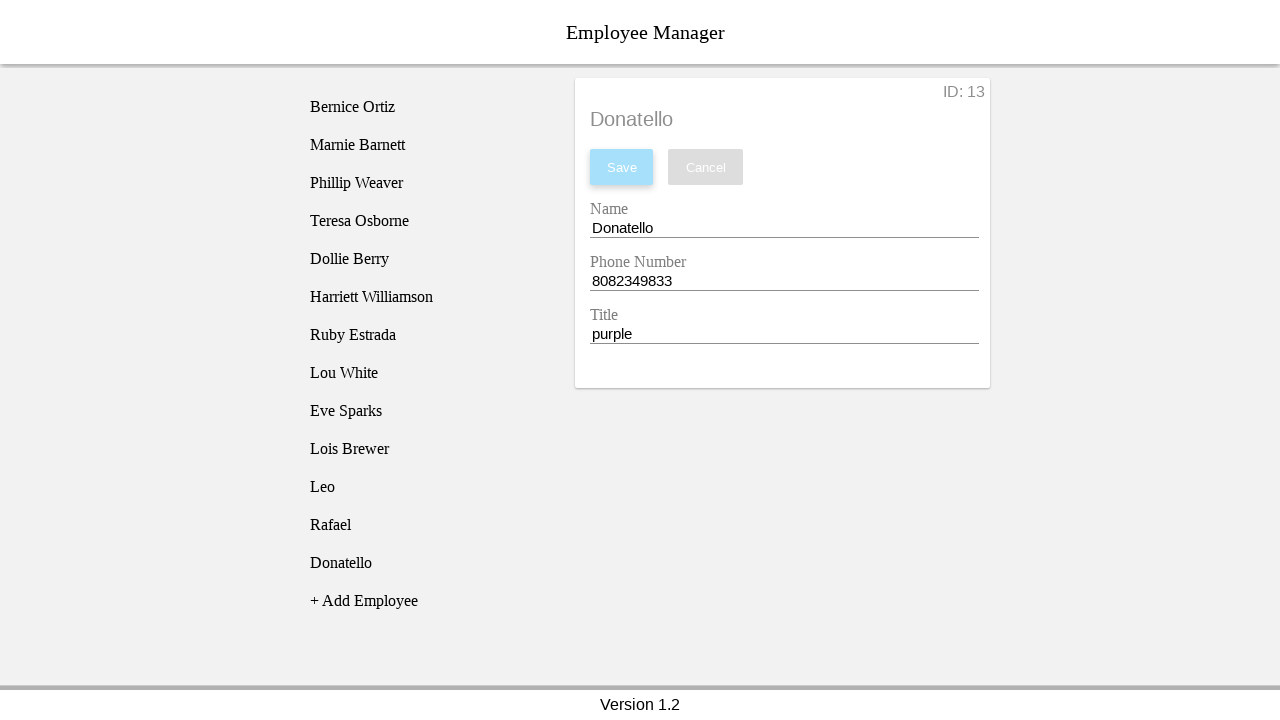

Clicked 'Add Employee' button to add Michaelangelo at (425, 601) on [name='addEmployee']
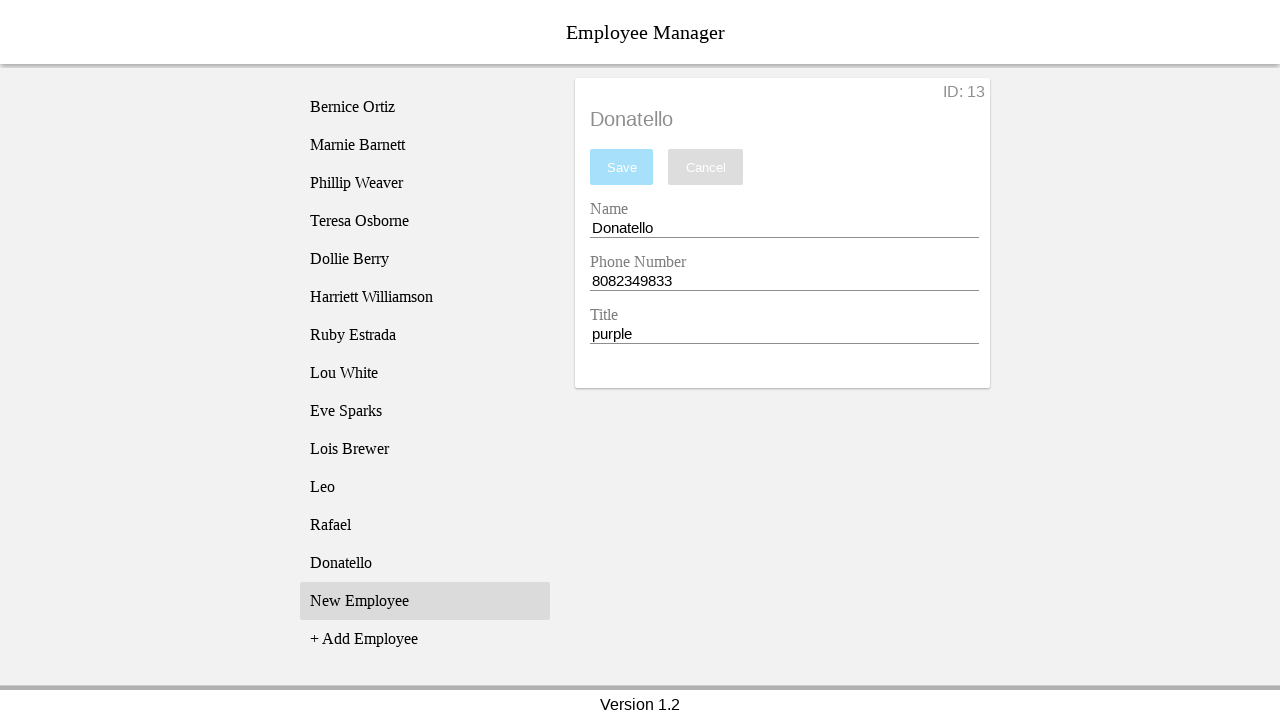

Selected 'New Employee' option from dropdown at (425, 601) on xpath=//li[text() = 'New Employee']
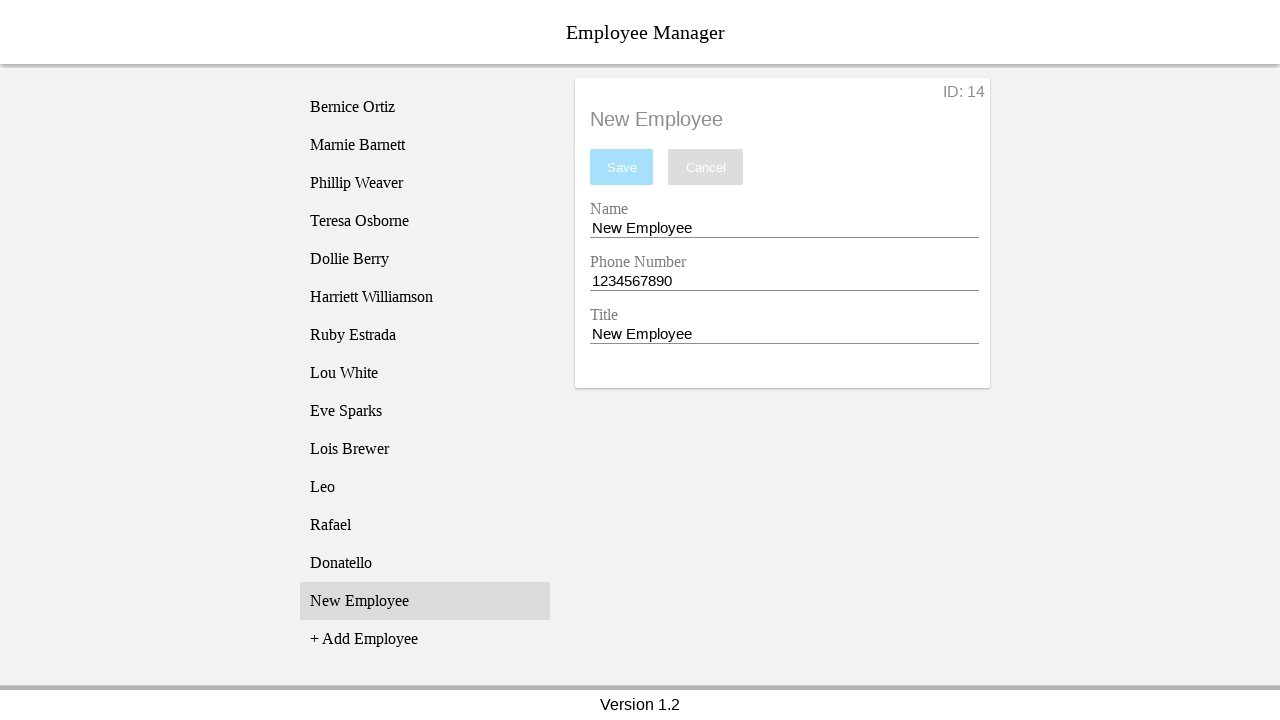

Cleared name entry field on [name='nameEntry']
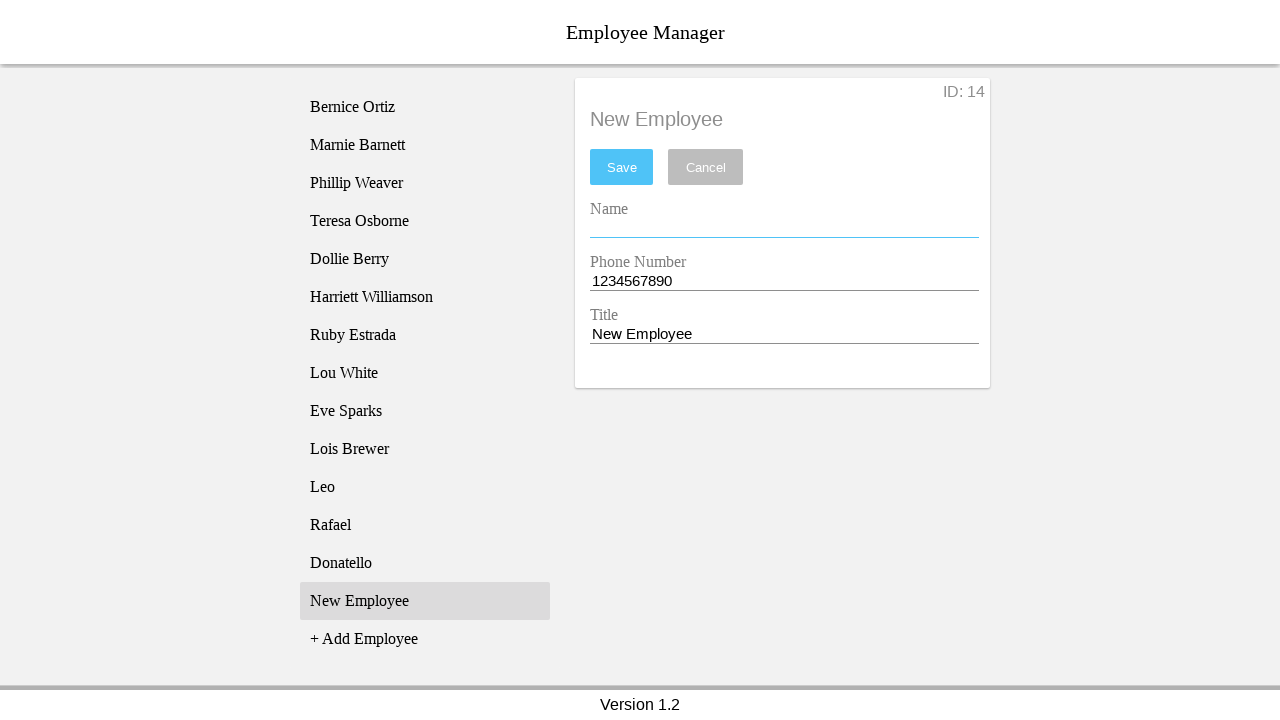

Filled name field with 'Michaelangelo' on [name='nameEntry']
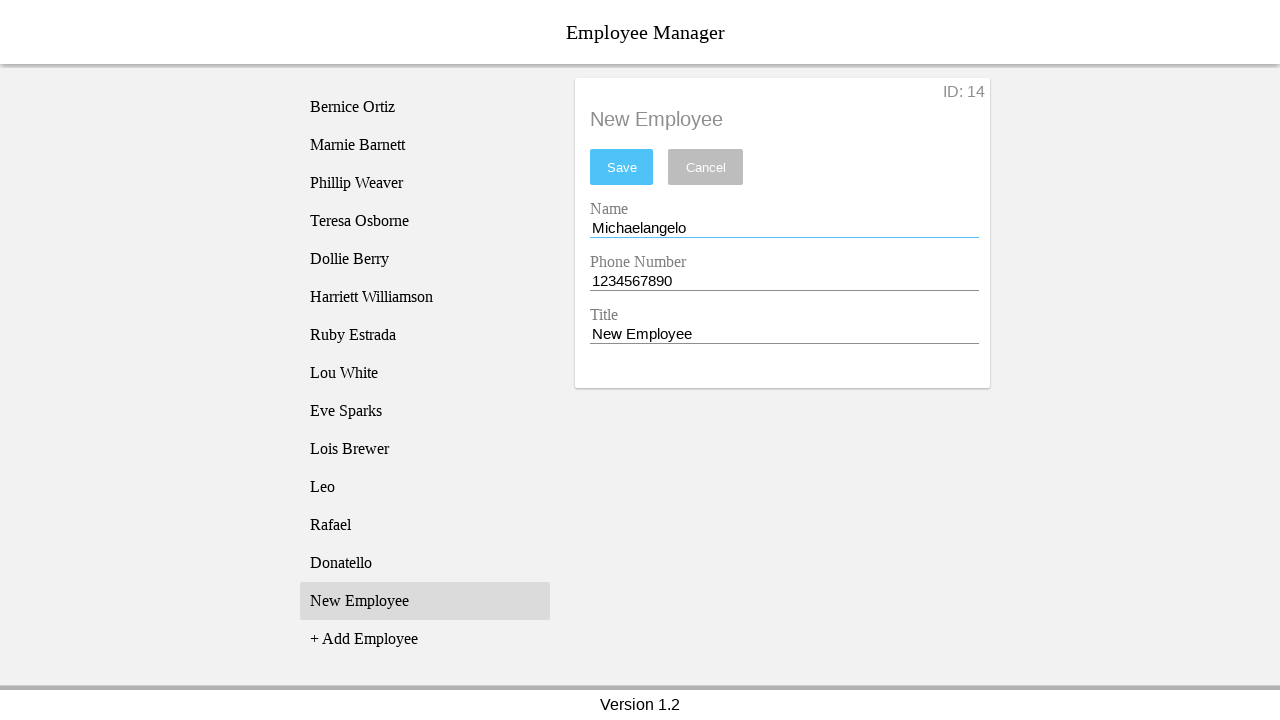

Cleared phone entry field on [name='phoneEntry']
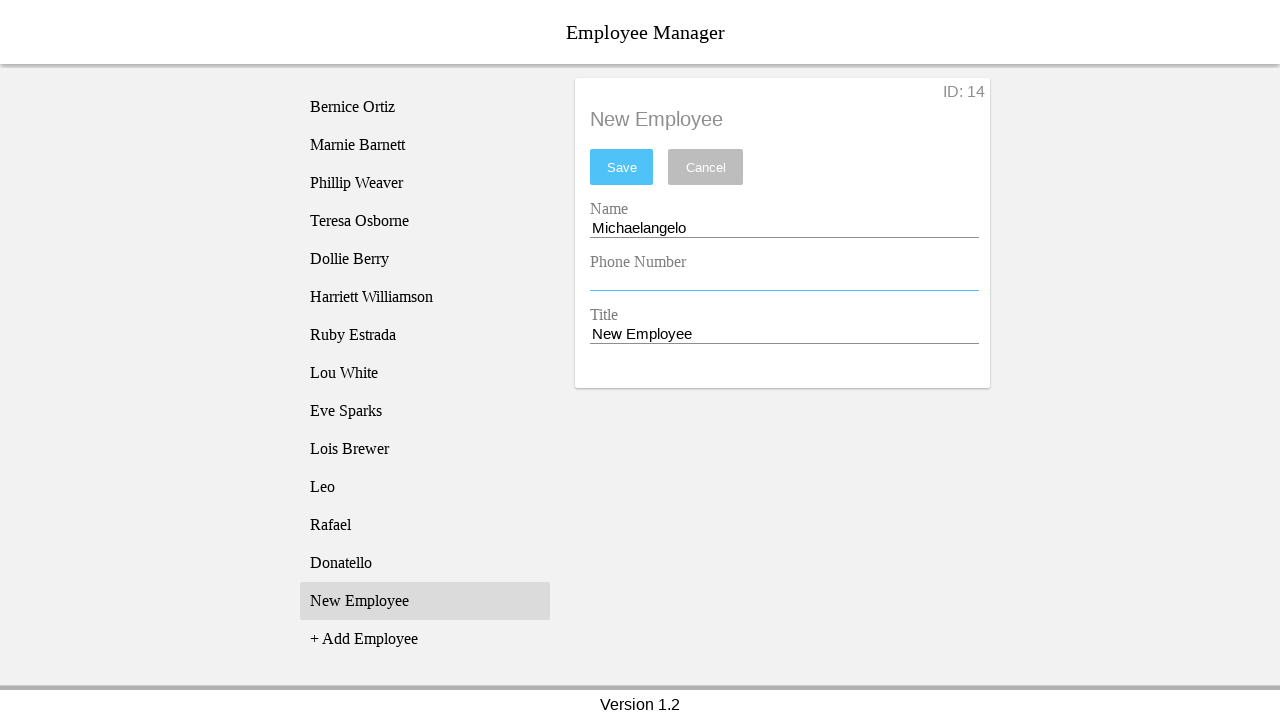

Filled phone field with '8082349834' on [name='phoneEntry']
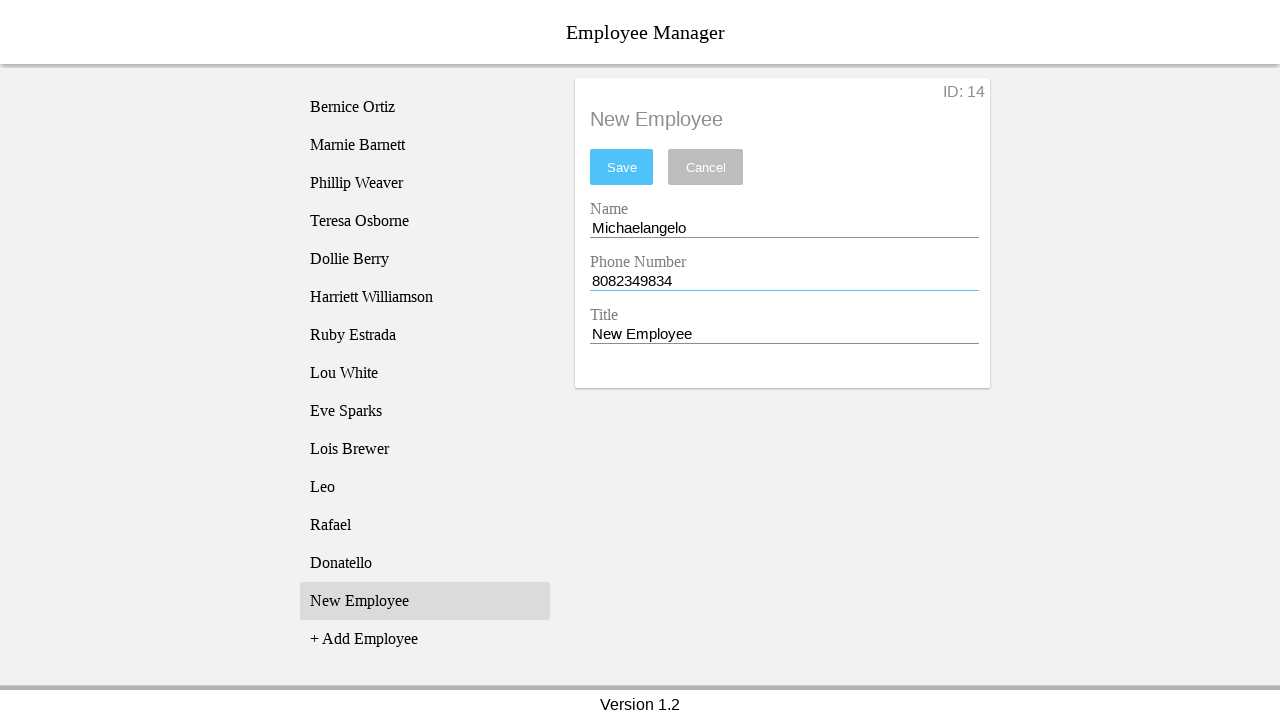

Cleared title entry field on [name='titleEntry']
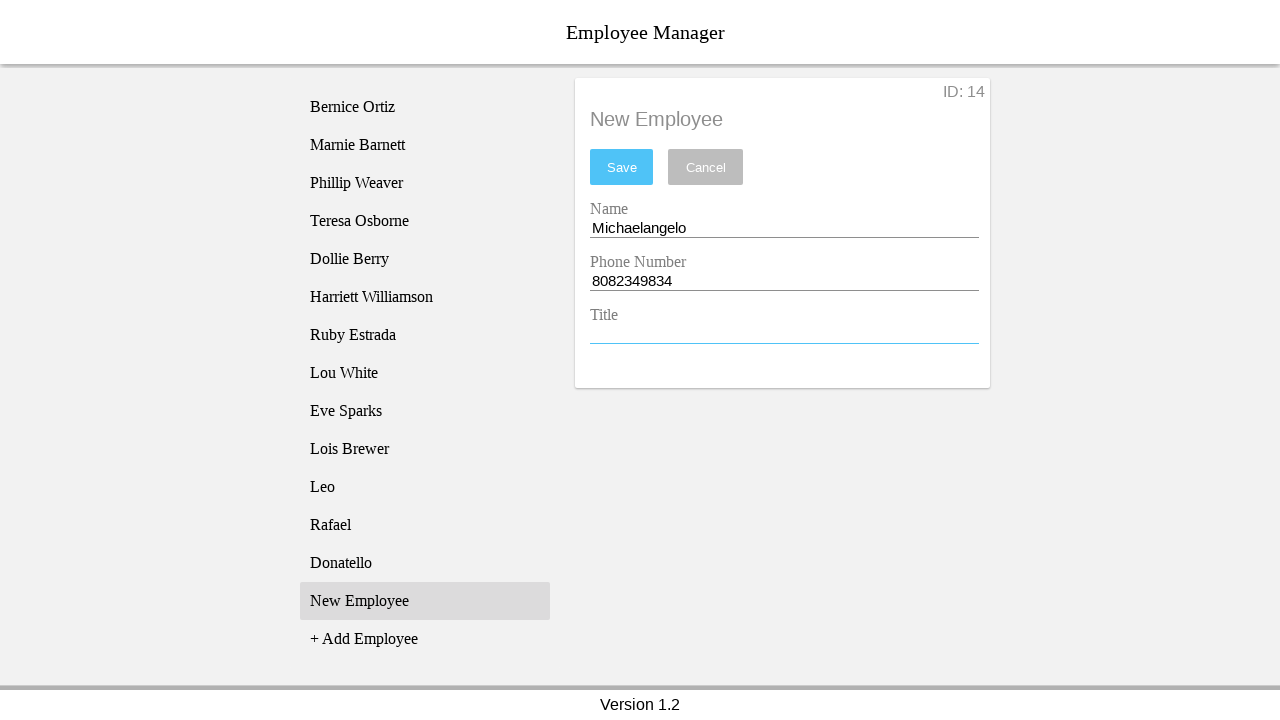

Filled title field with 'orange' on [name='titleEntry']
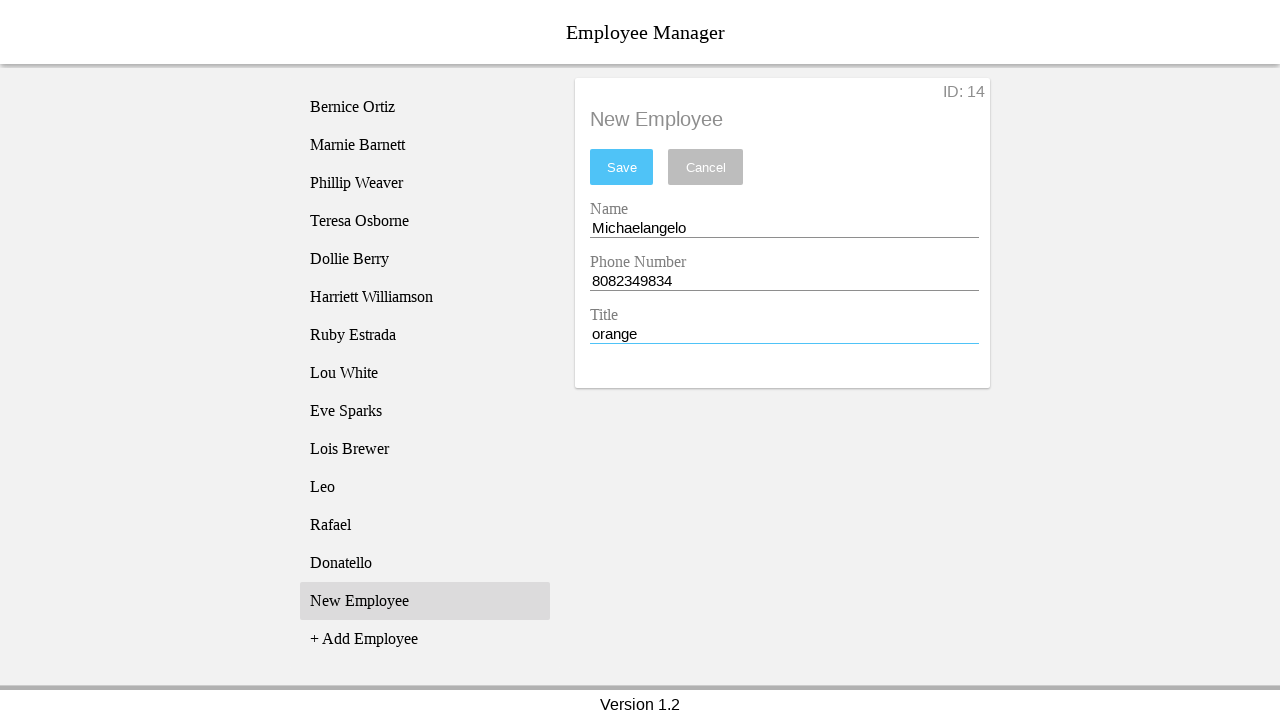

Clicked save button to add Michaelangelo as employee at (622, 167) on #saveBtn
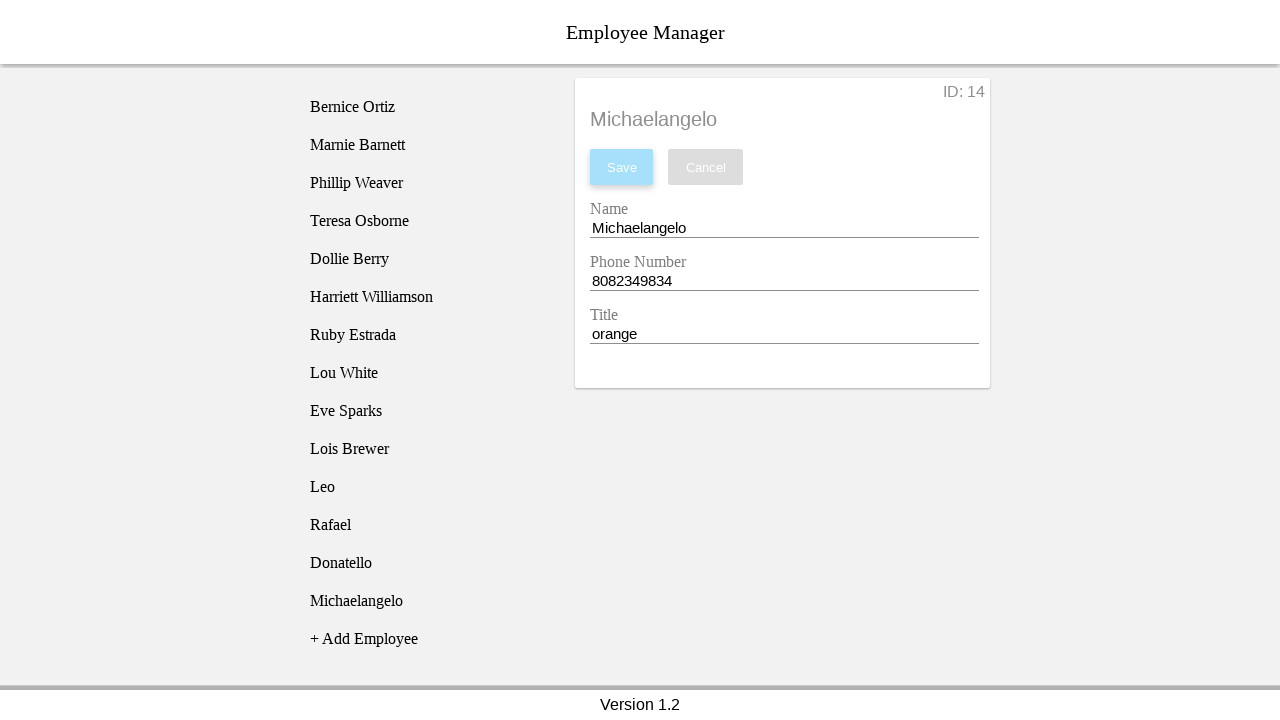

Waited 2 seconds to verify all employees were added successfully
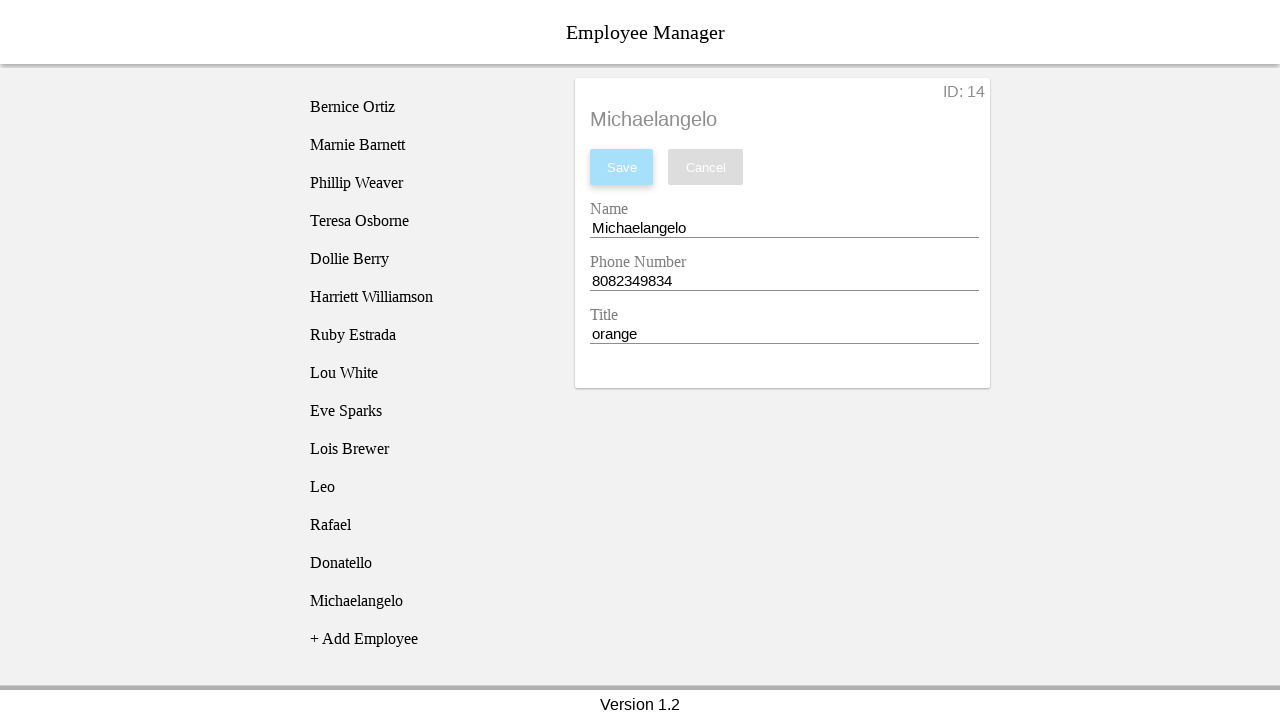

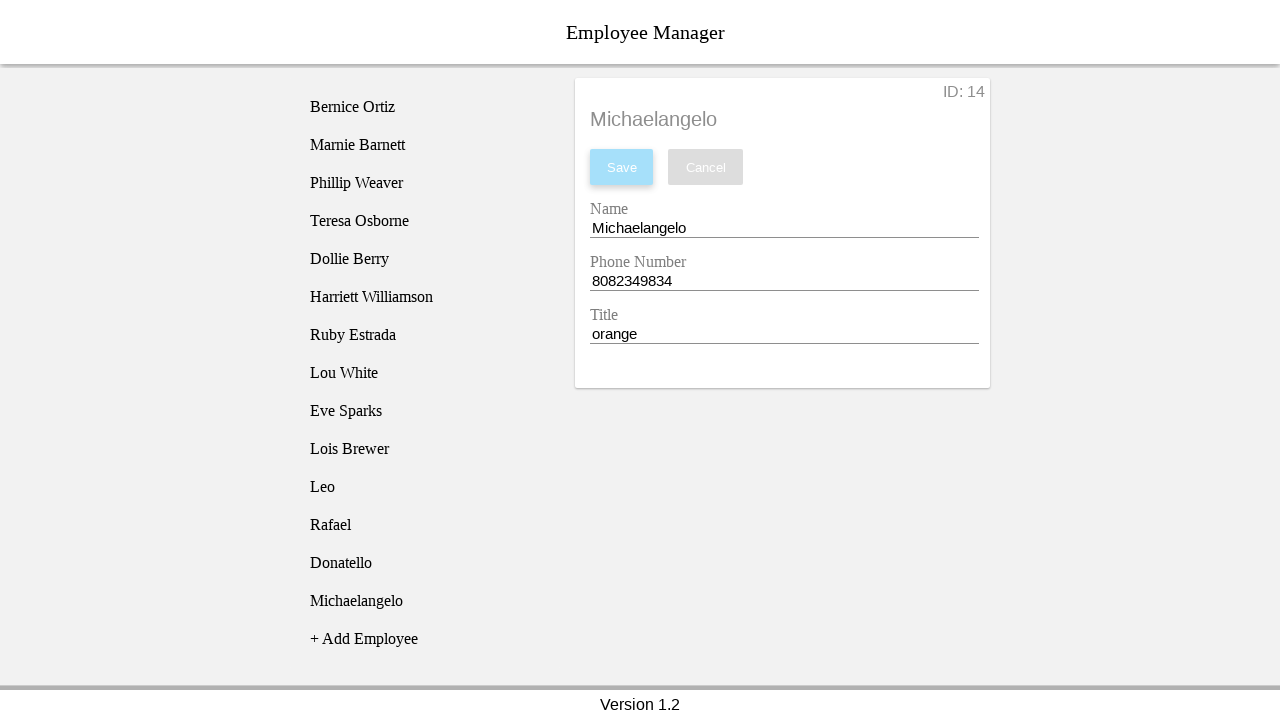